Tests adding multiple records to a web table by filling in name, age, and country fields repeatedly, then verifies the records are displayed

Starting URL: https://claruswaysda.github.io/addRecordWebTable.html

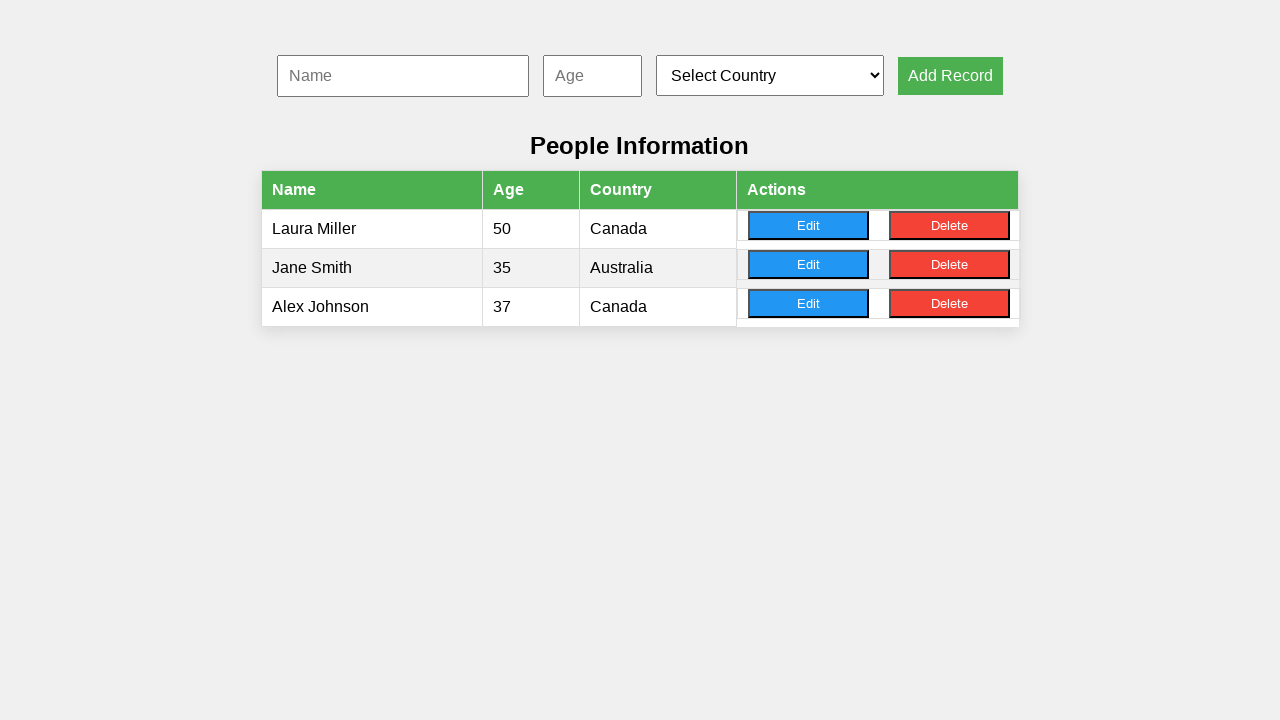

Filled name field with 'Michael Johnson' on #nameInput
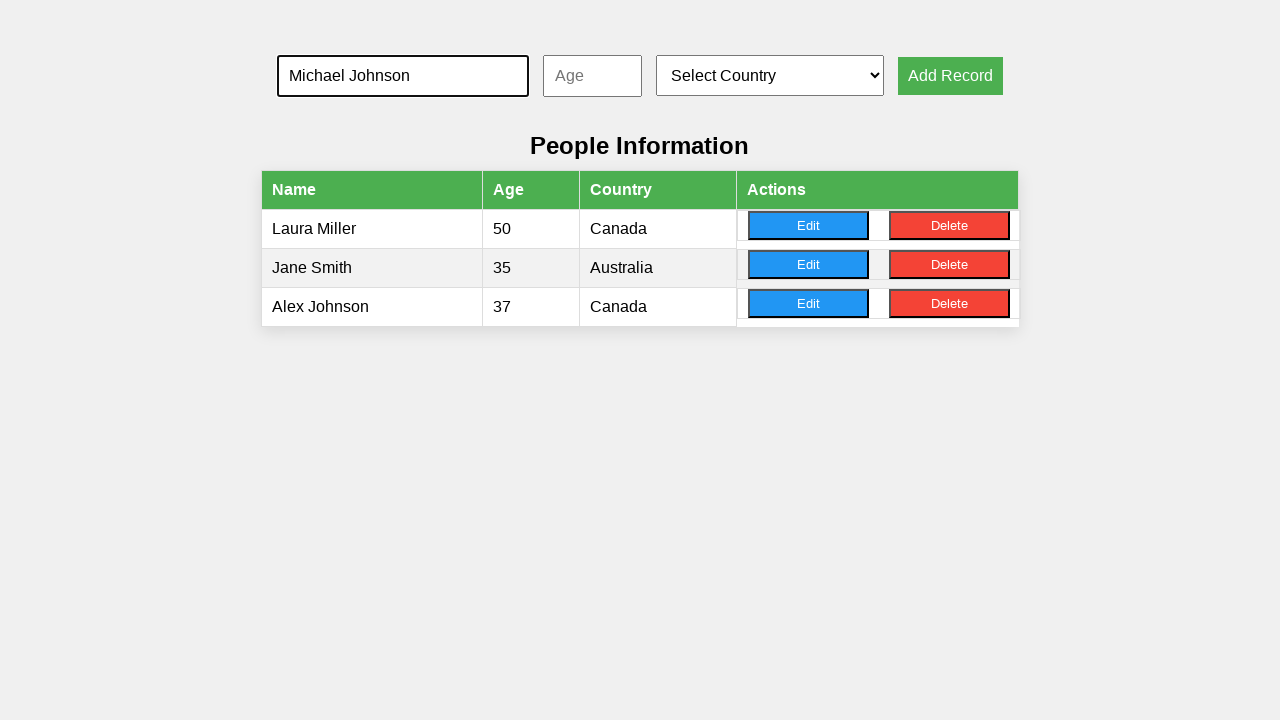

Filled age field with '23' on #ageInput
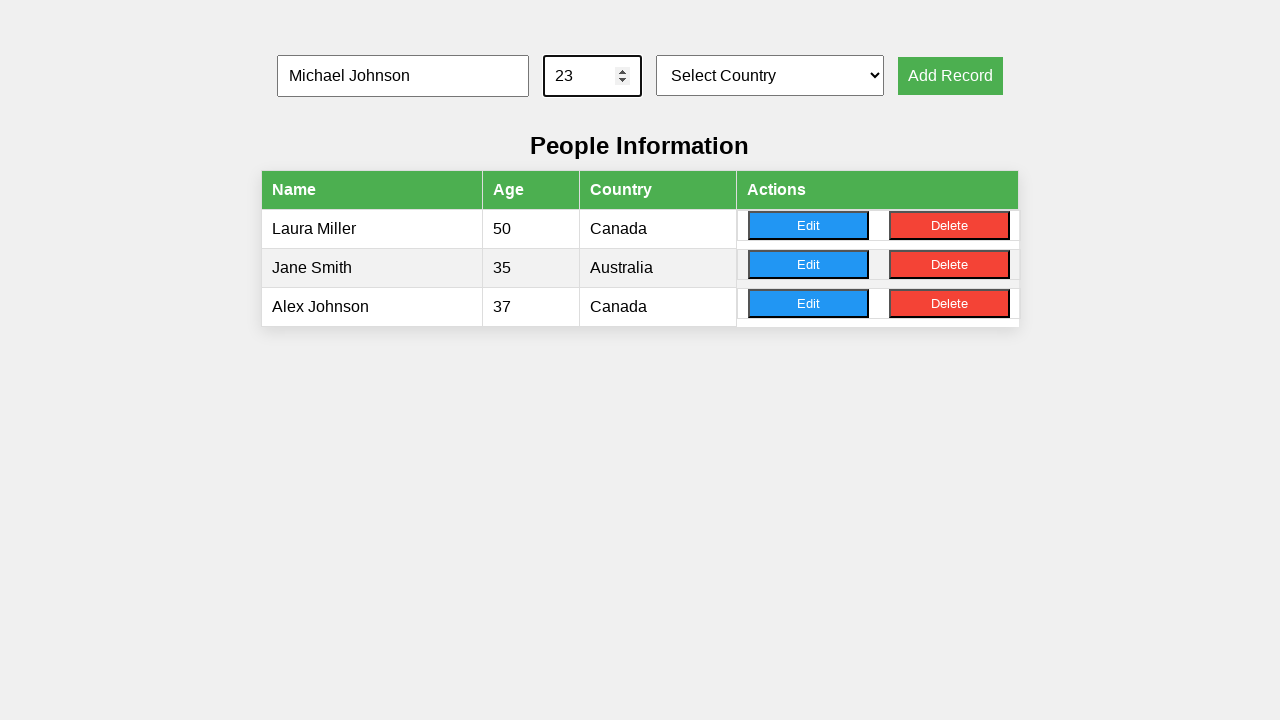

Selected country from dropdown at index 1 on #countrySelect
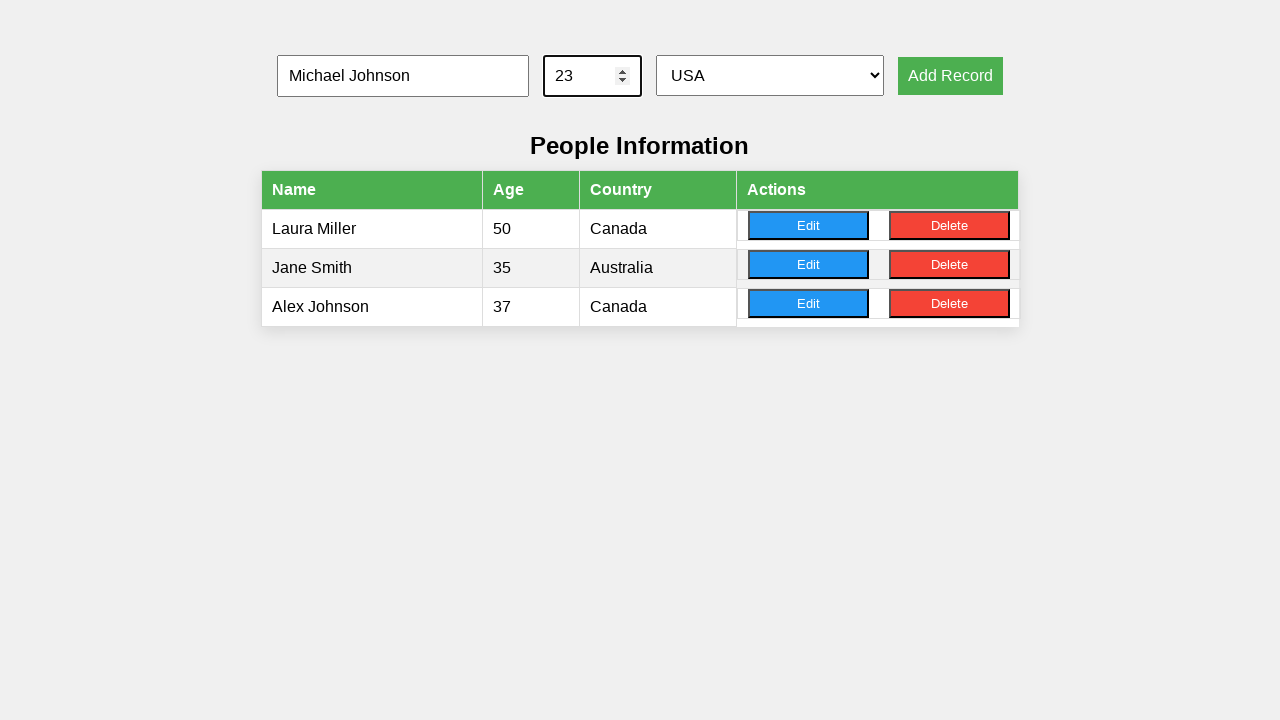

Clicked add record button for record 1 at (950, 76) on button[onclick='addRecord()']
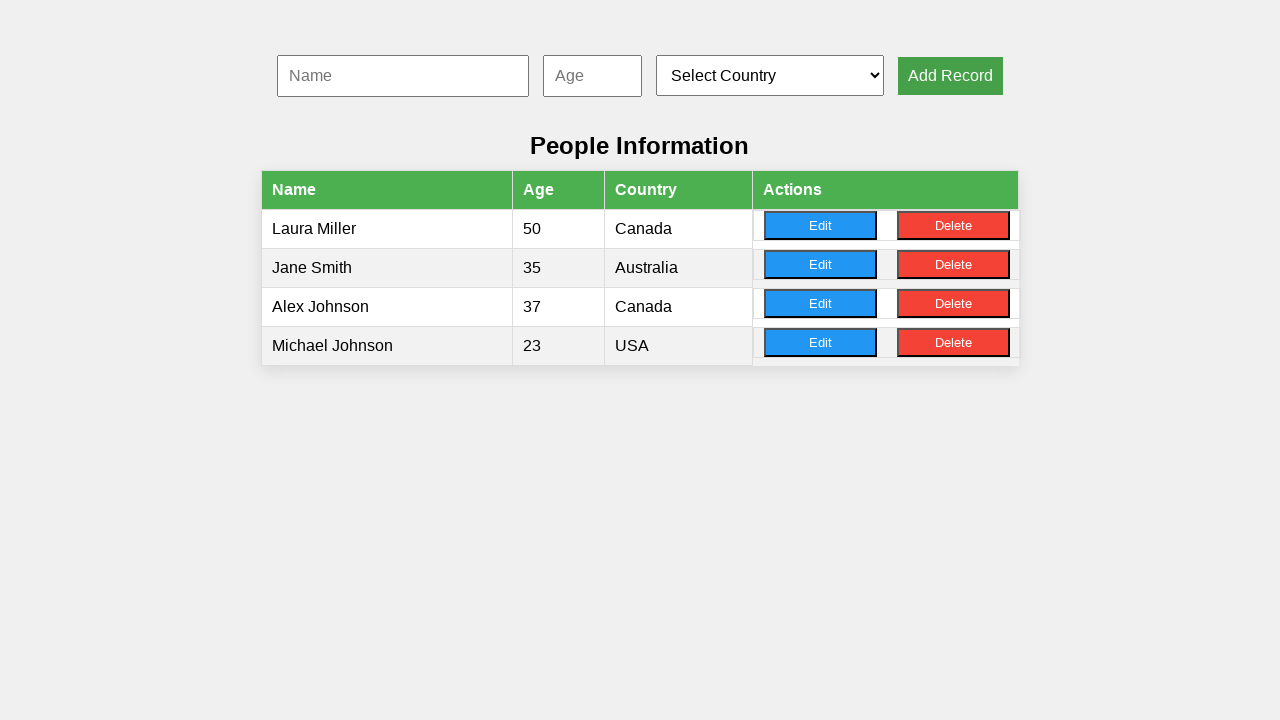

Filled name field with 'Sarah Williams' on #nameInput
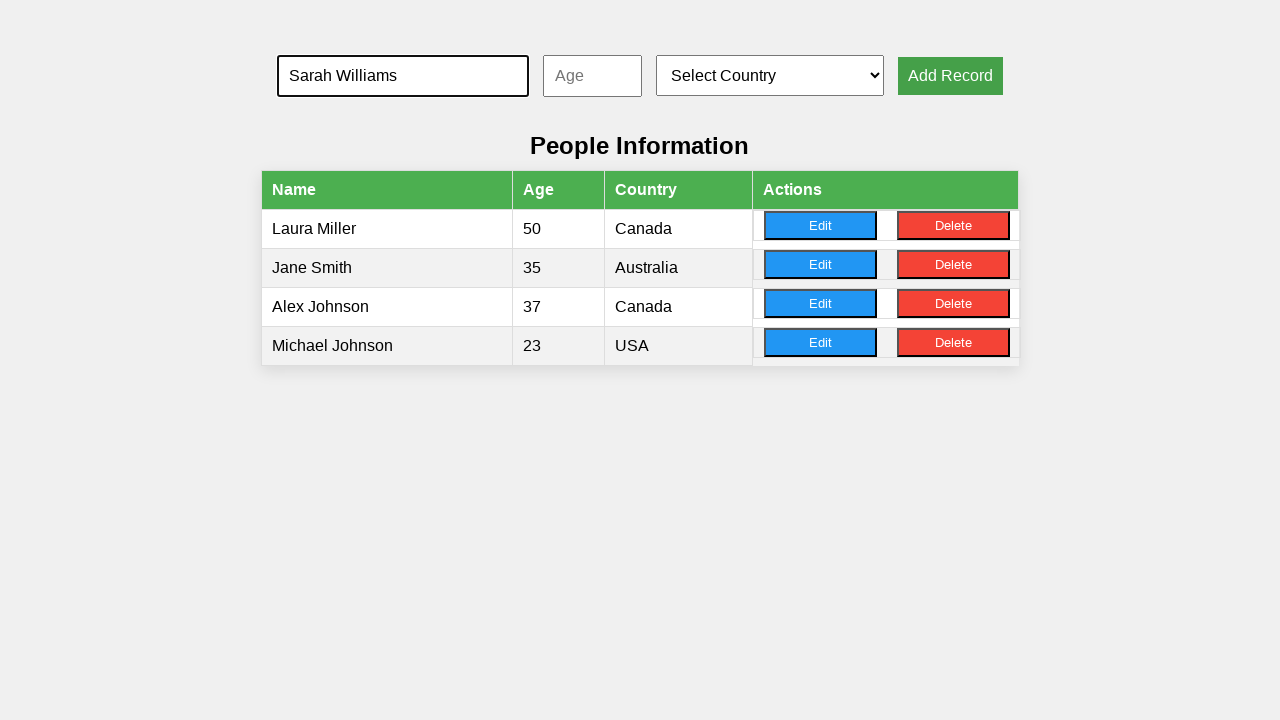

Filled age field with '45' on #ageInput
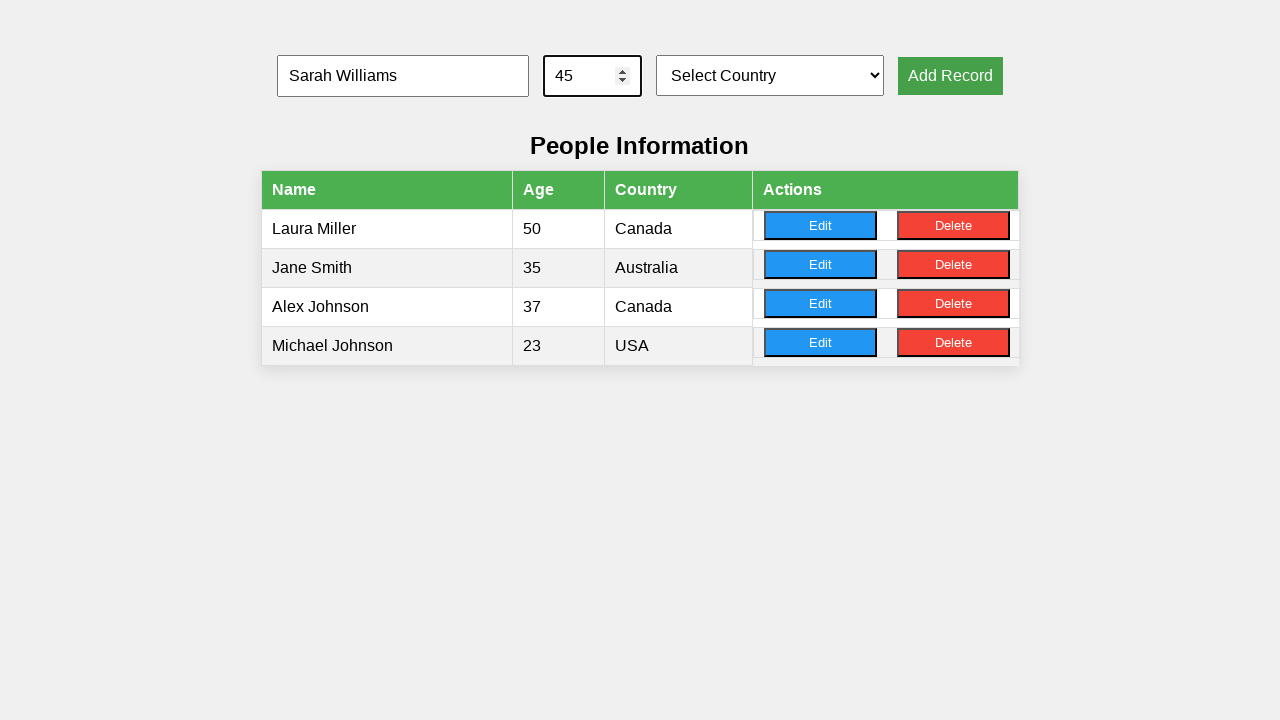

Selected country from dropdown at index 2 on #countrySelect
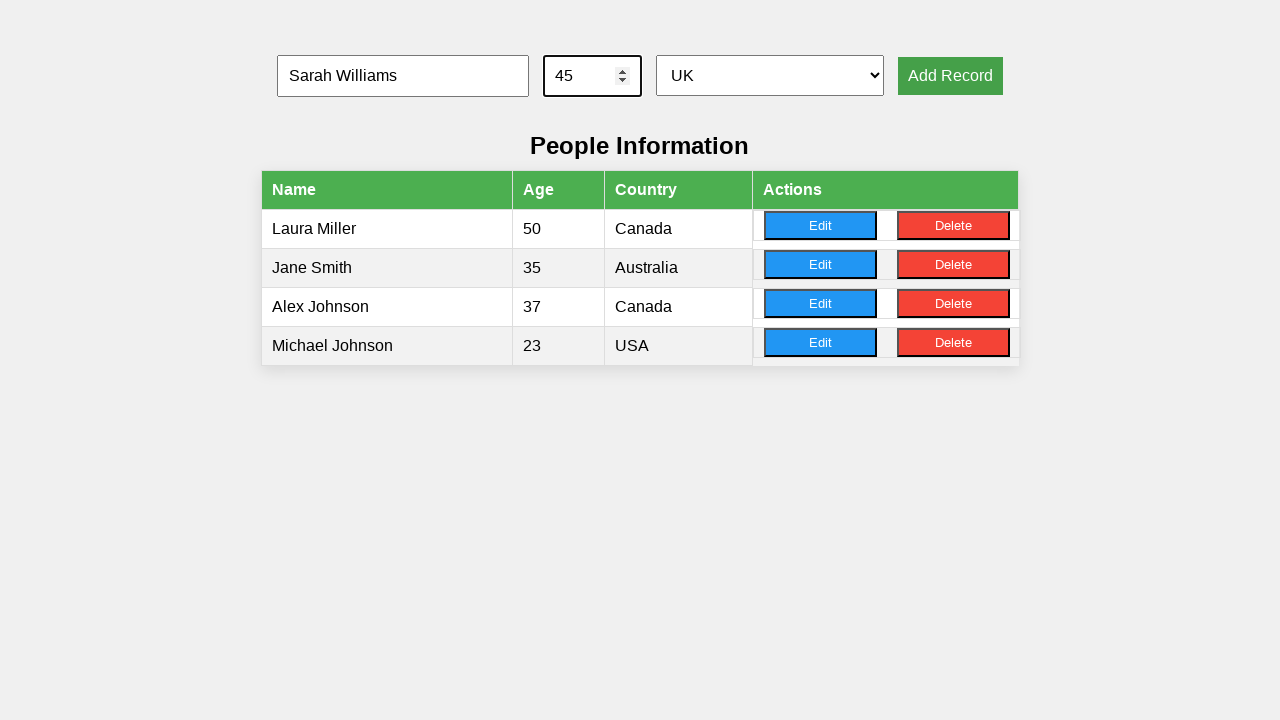

Clicked add record button for record 2 at (950, 76) on button[onclick='addRecord()']
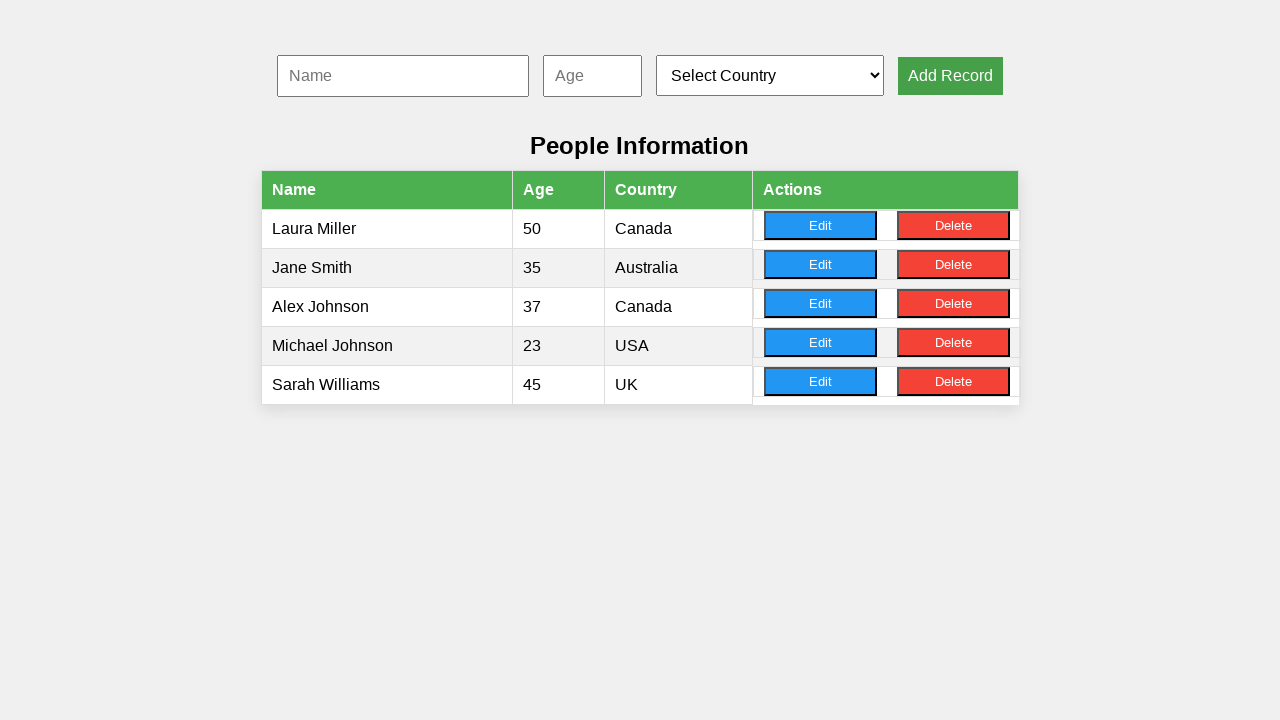

Filled name field with 'David Brown' on #nameInput
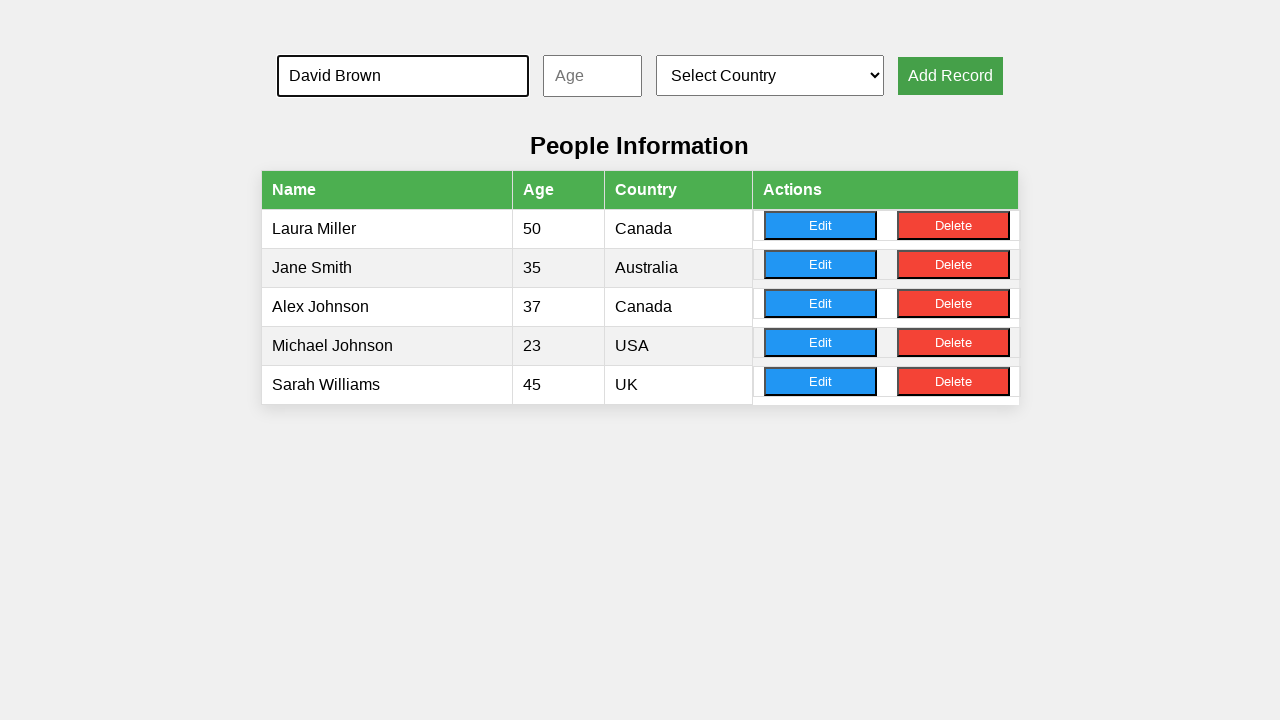

Filled age field with '31' on #ageInput
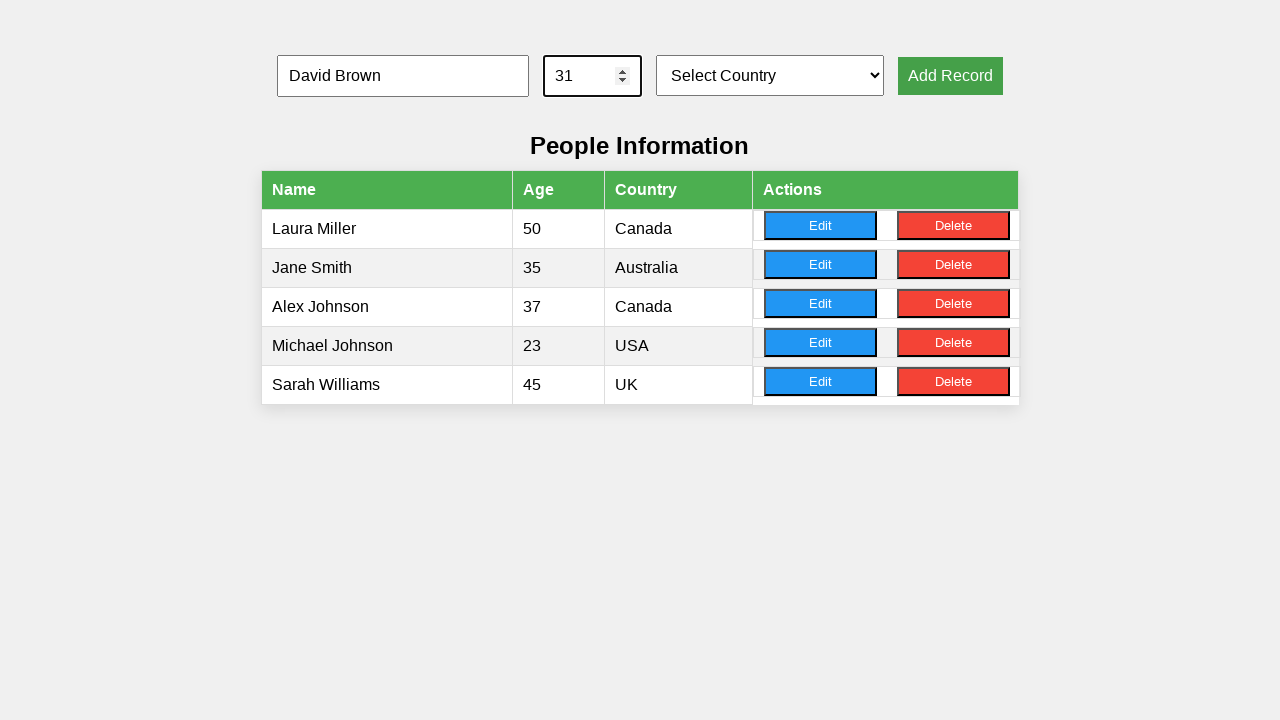

Selected country from dropdown at index 3 on #countrySelect
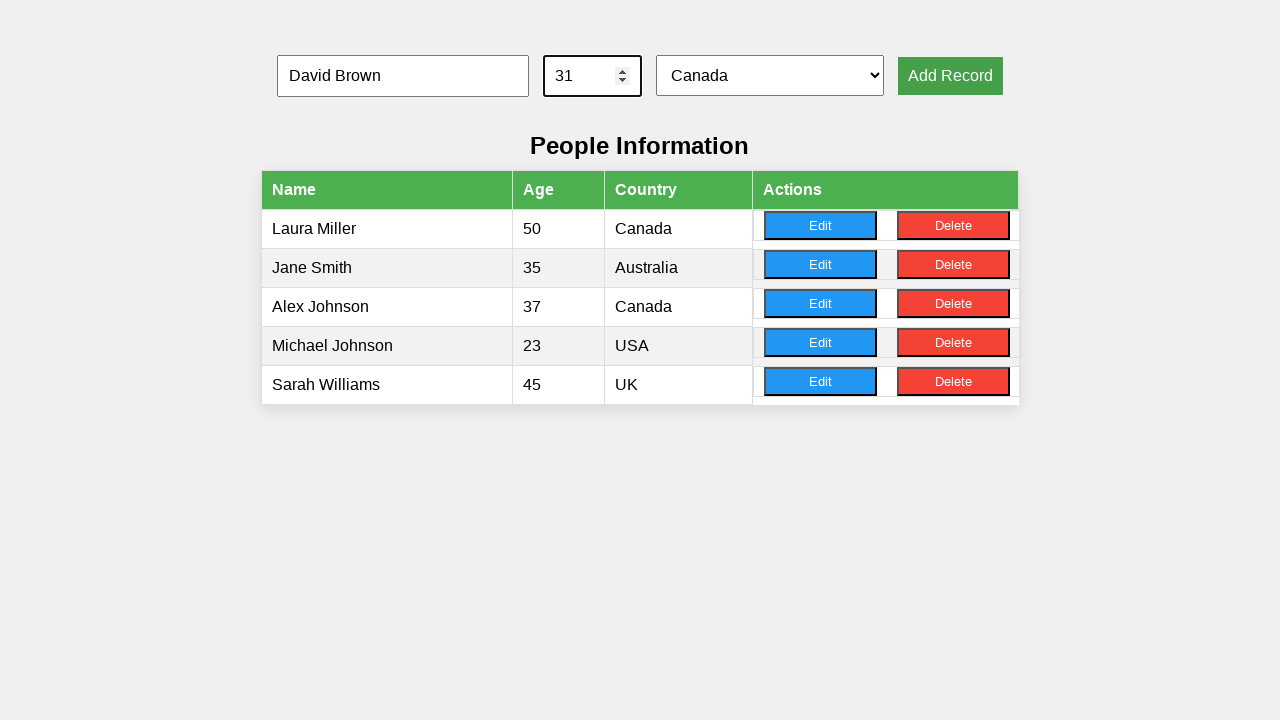

Clicked add record button for record 3 at (950, 76) on button[onclick='addRecord()']
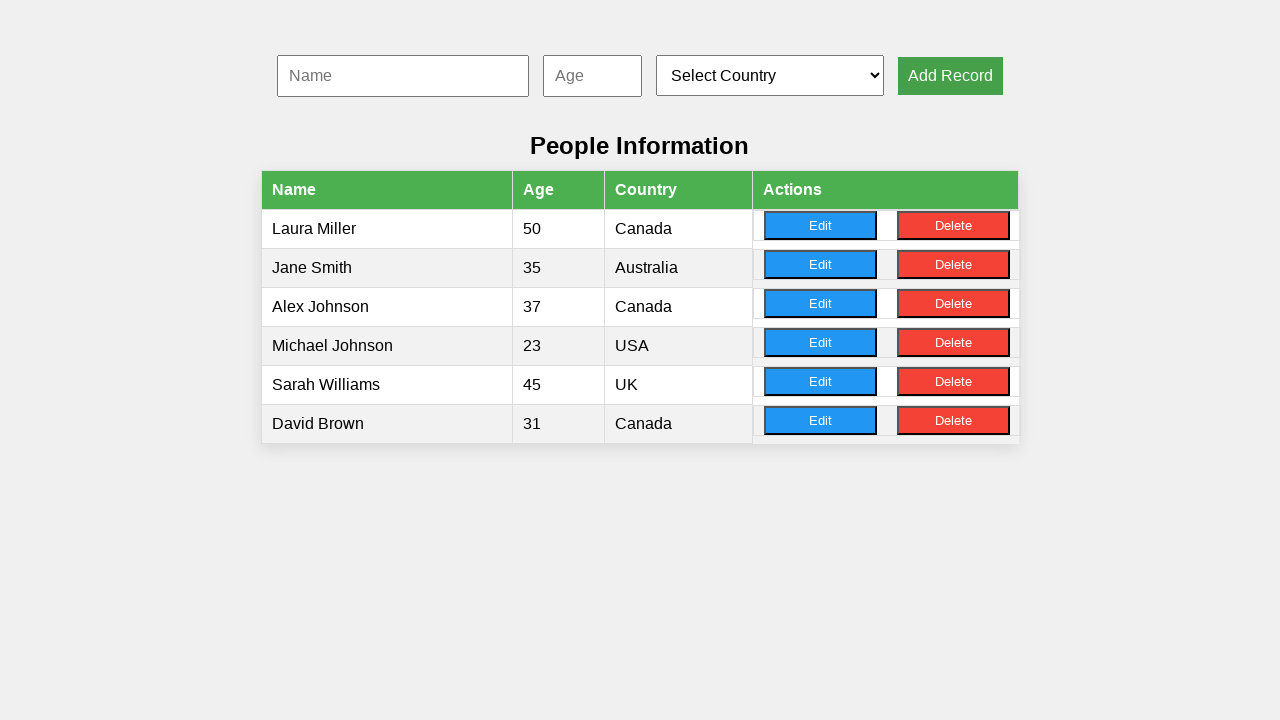

Filled name field with 'Emily Davis' on #nameInput
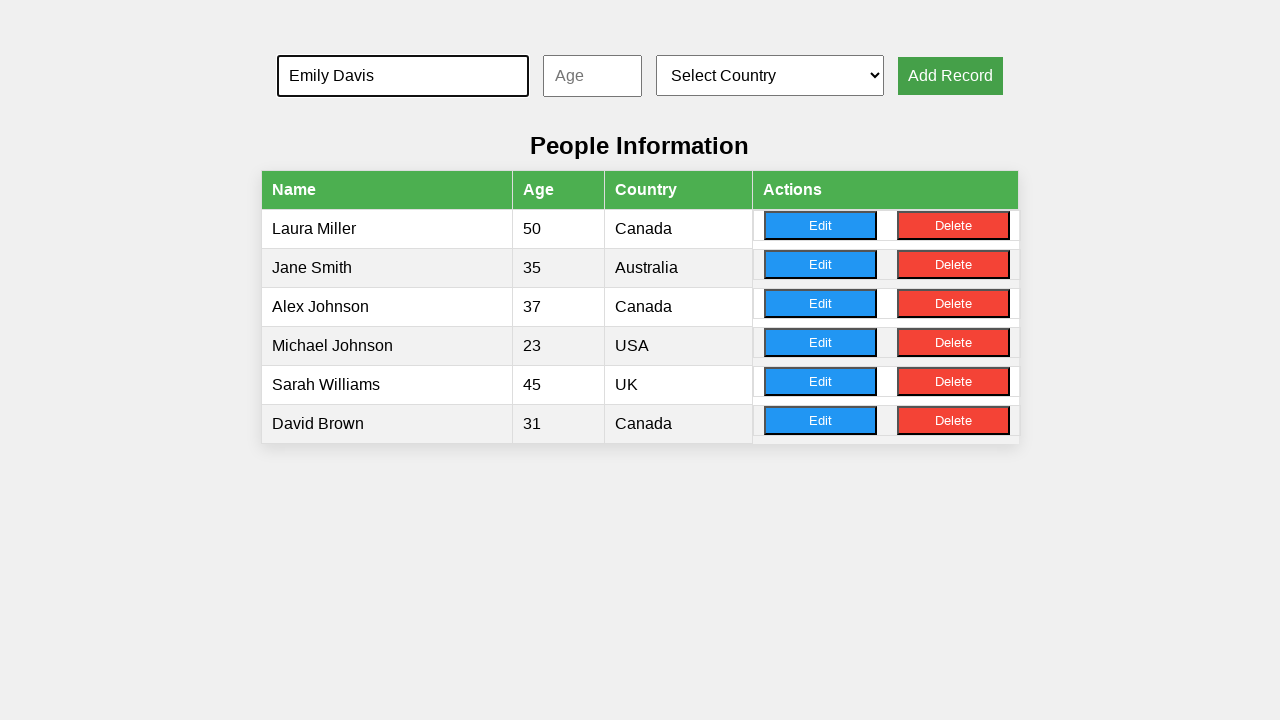

Filled age field with '28' on #ageInput
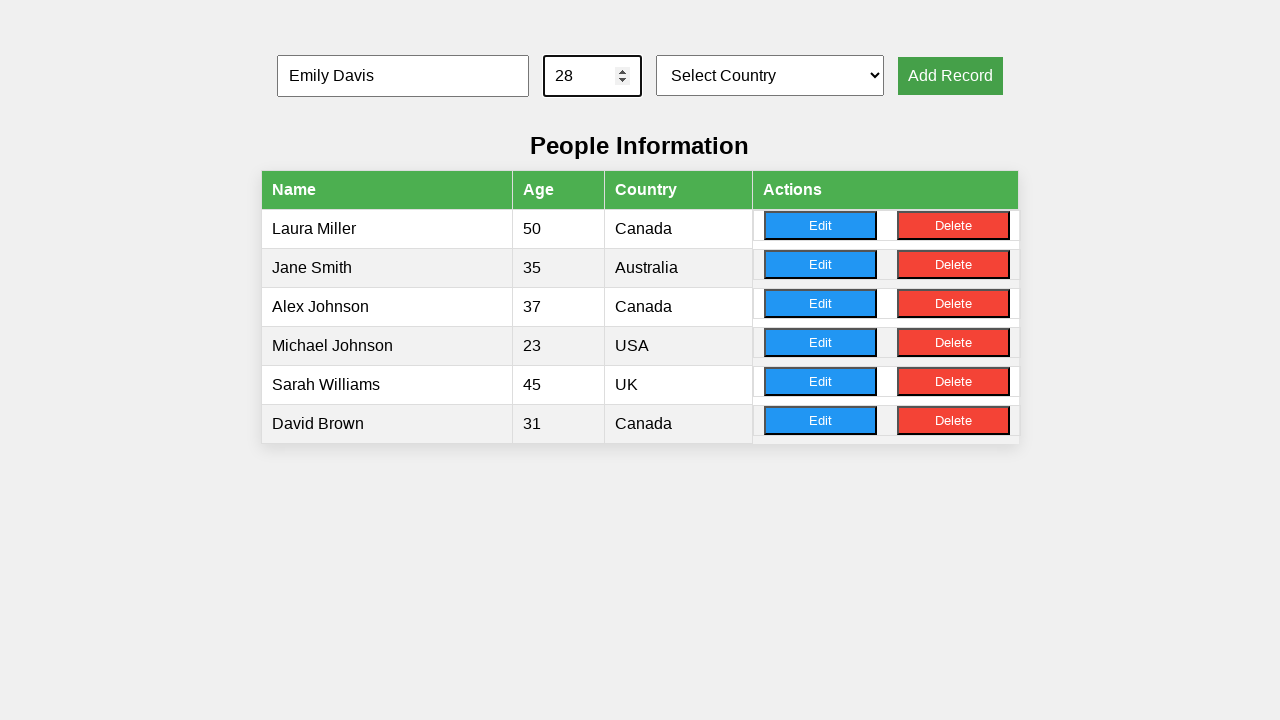

Selected country from dropdown at index 4 on #countrySelect
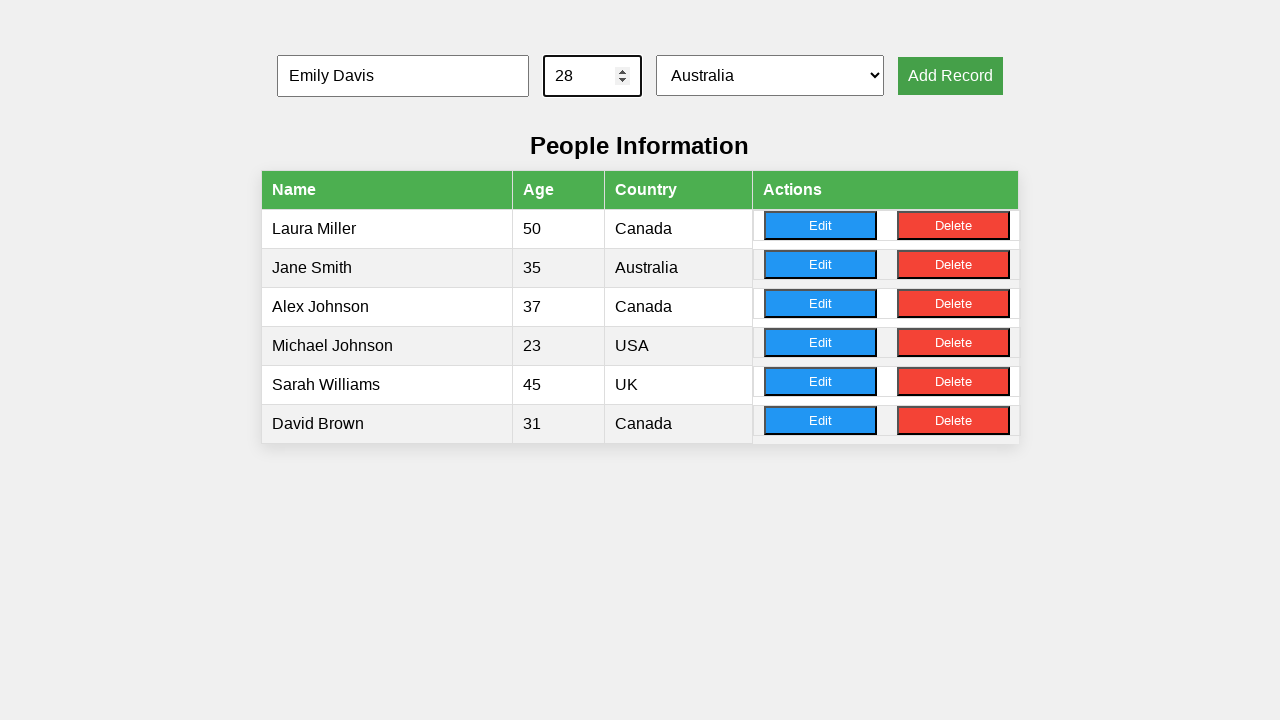

Clicked add record button for record 4 at (950, 76) on button[onclick='addRecord()']
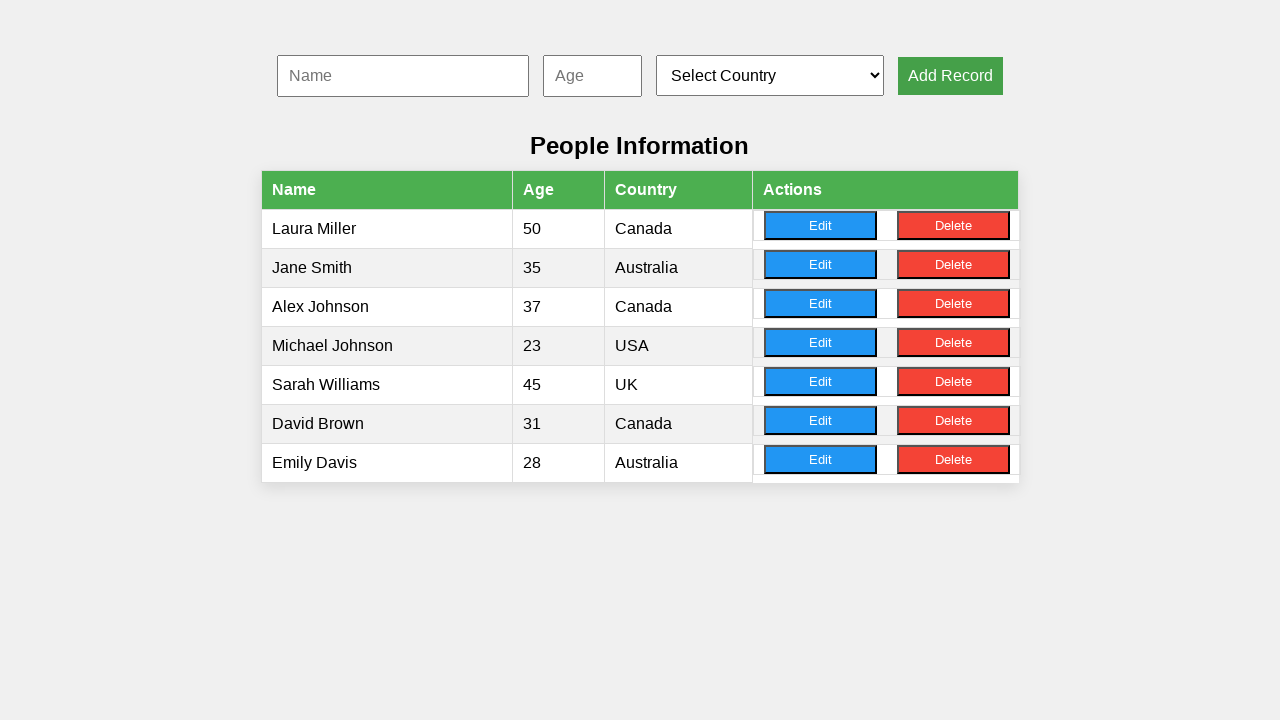

Filled name field with 'James Wilson' on #nameInput
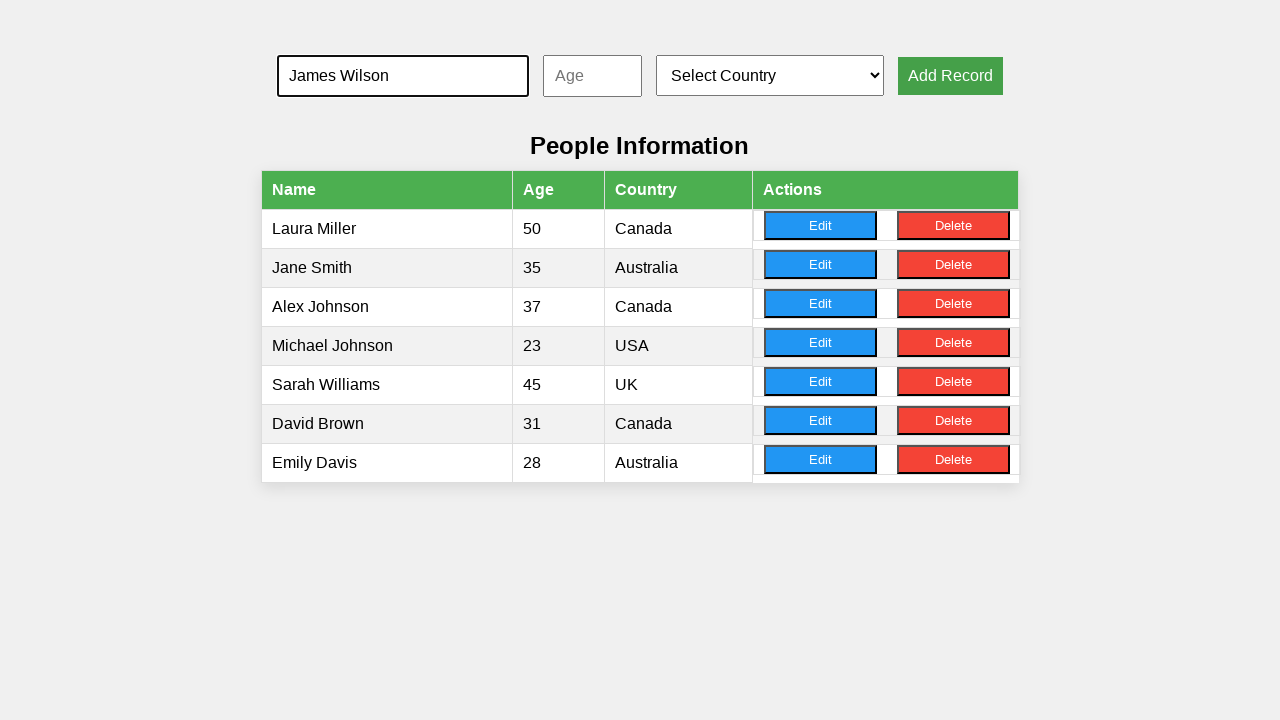

Filled age field with '52' on #ageInput
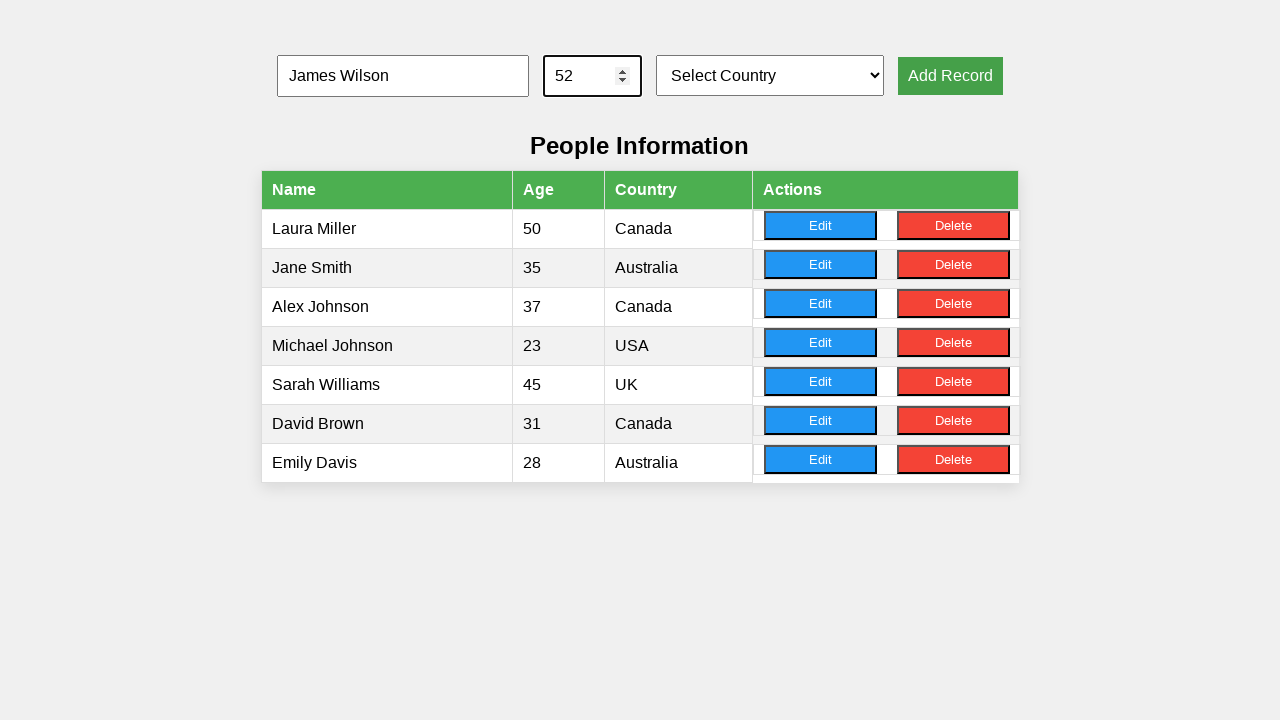

Selected country from dropdown at index 5 on #countrySelect
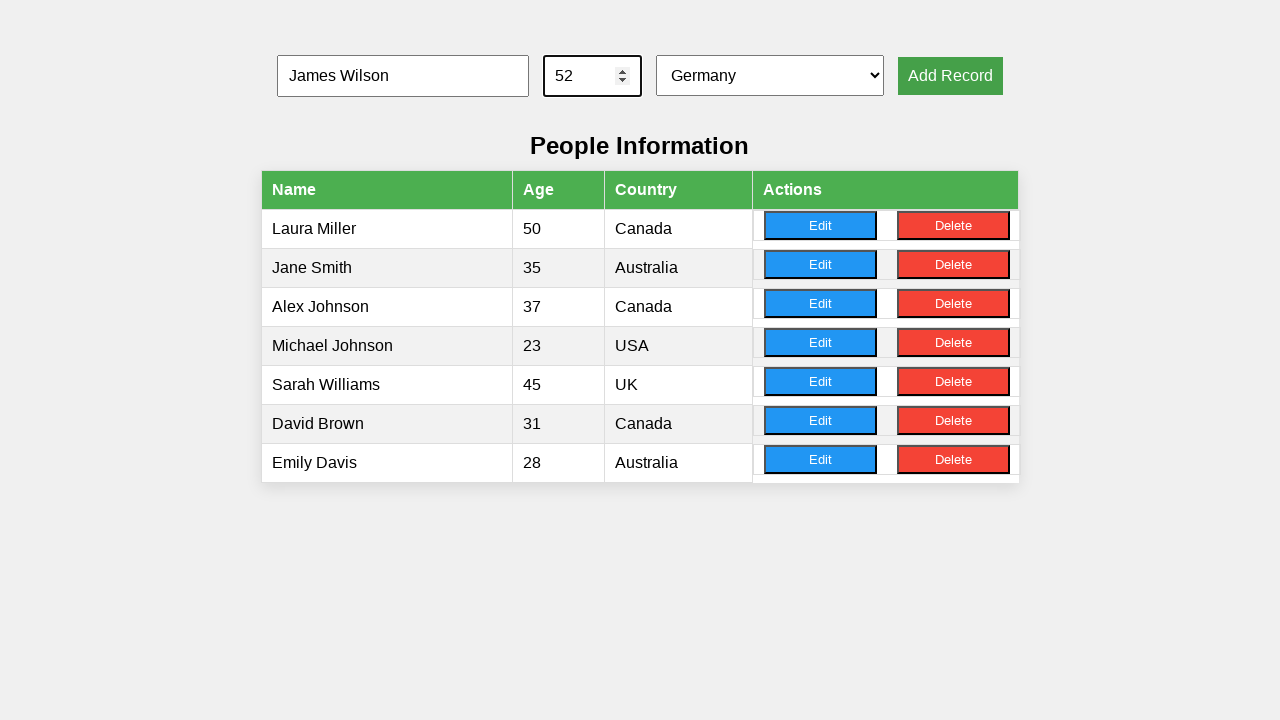

Clicked add record button for record 5 at (950, 76) on button[onclick='addRecord()']
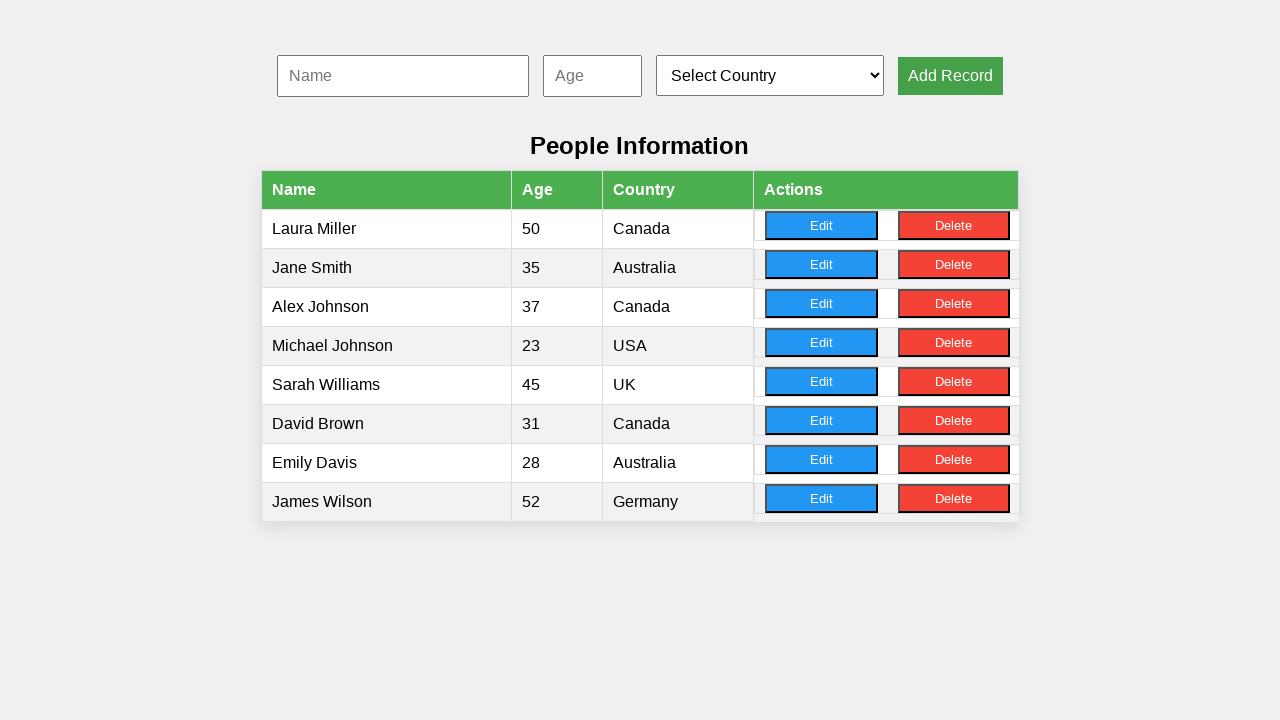

Filled name field with 'Jennifer Martinez' on #nameInput
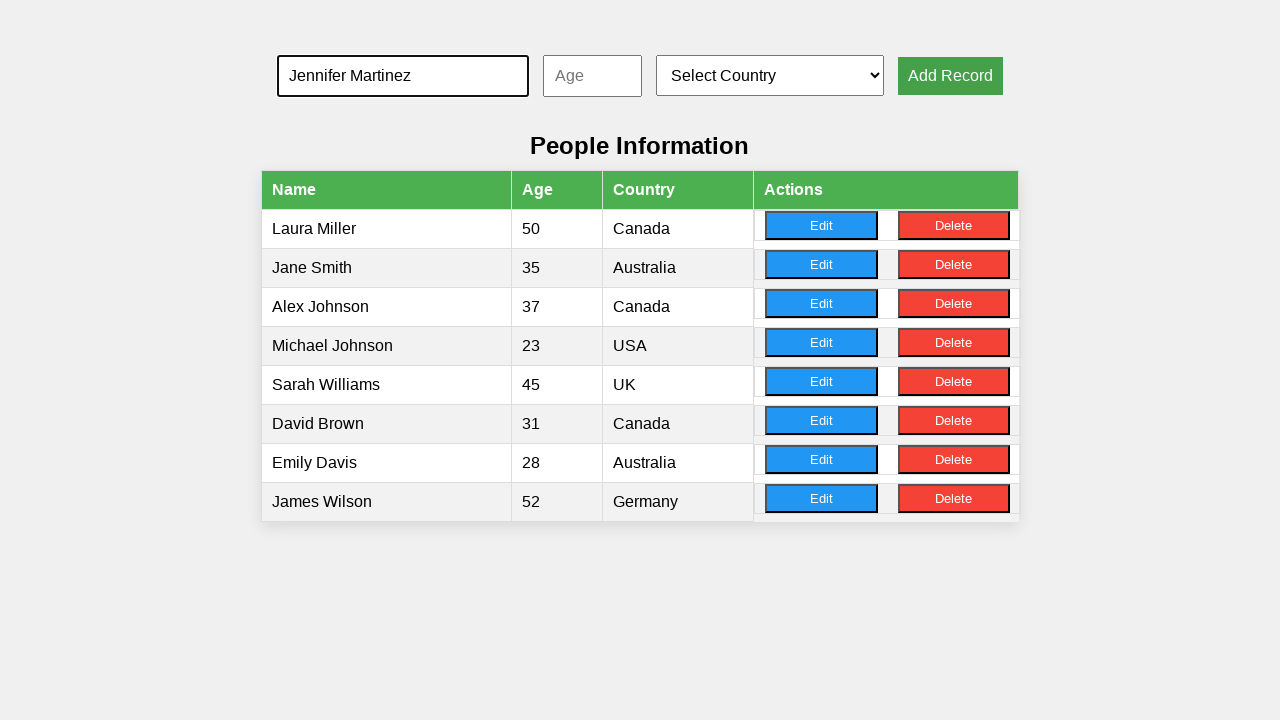

Filled age field with '19' on #ageInput
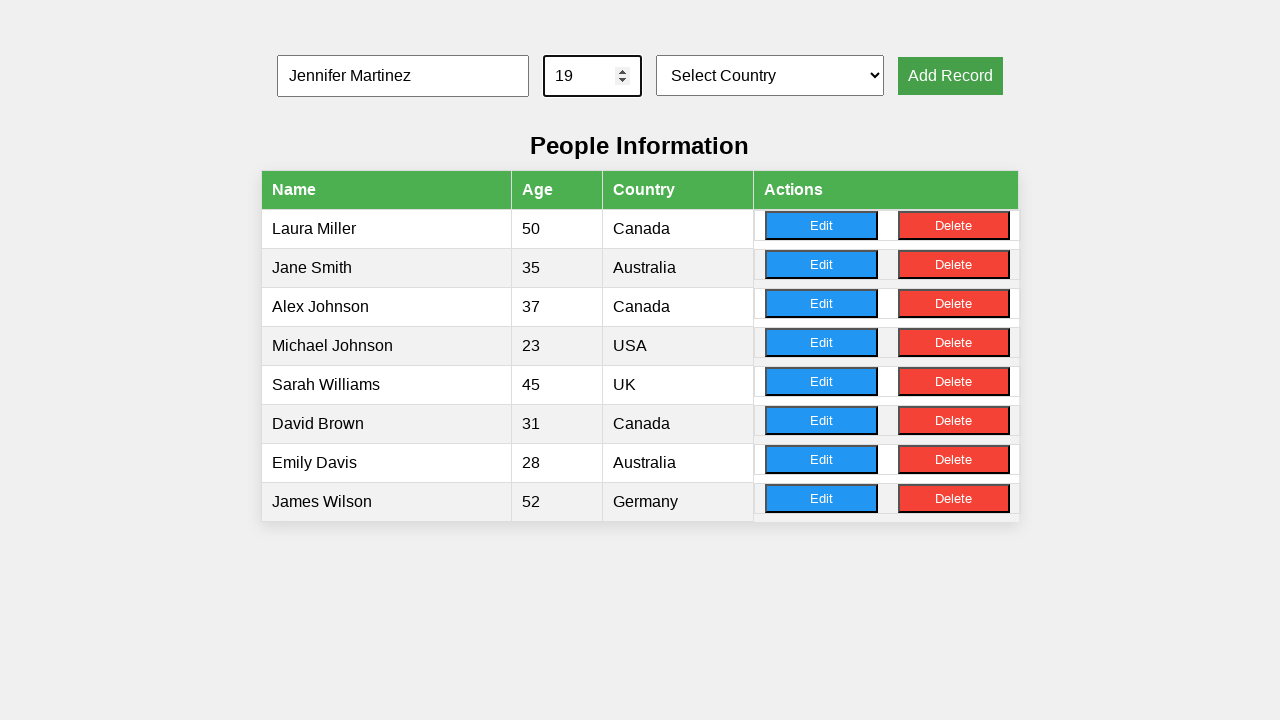

Selected country from dropdown at index 1 on #countrySelect
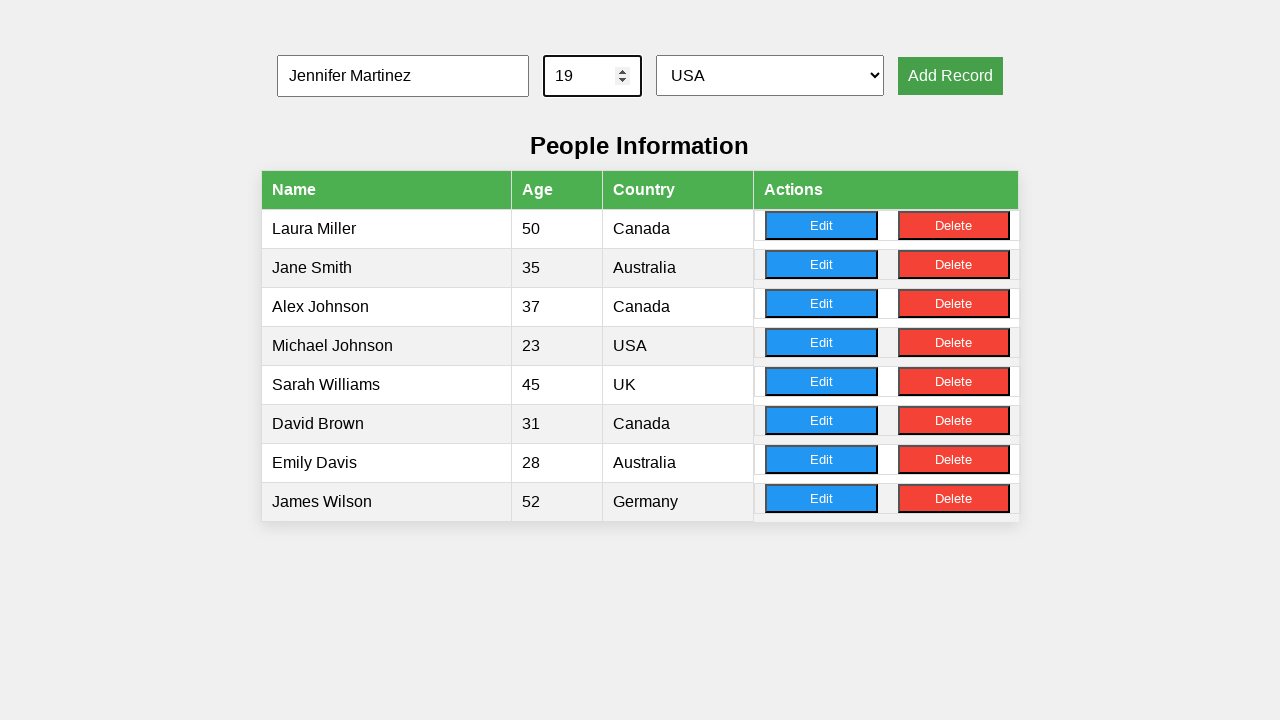

Clicked add record button for record 6 at (950, 76) on button[onclick='addRecord()']
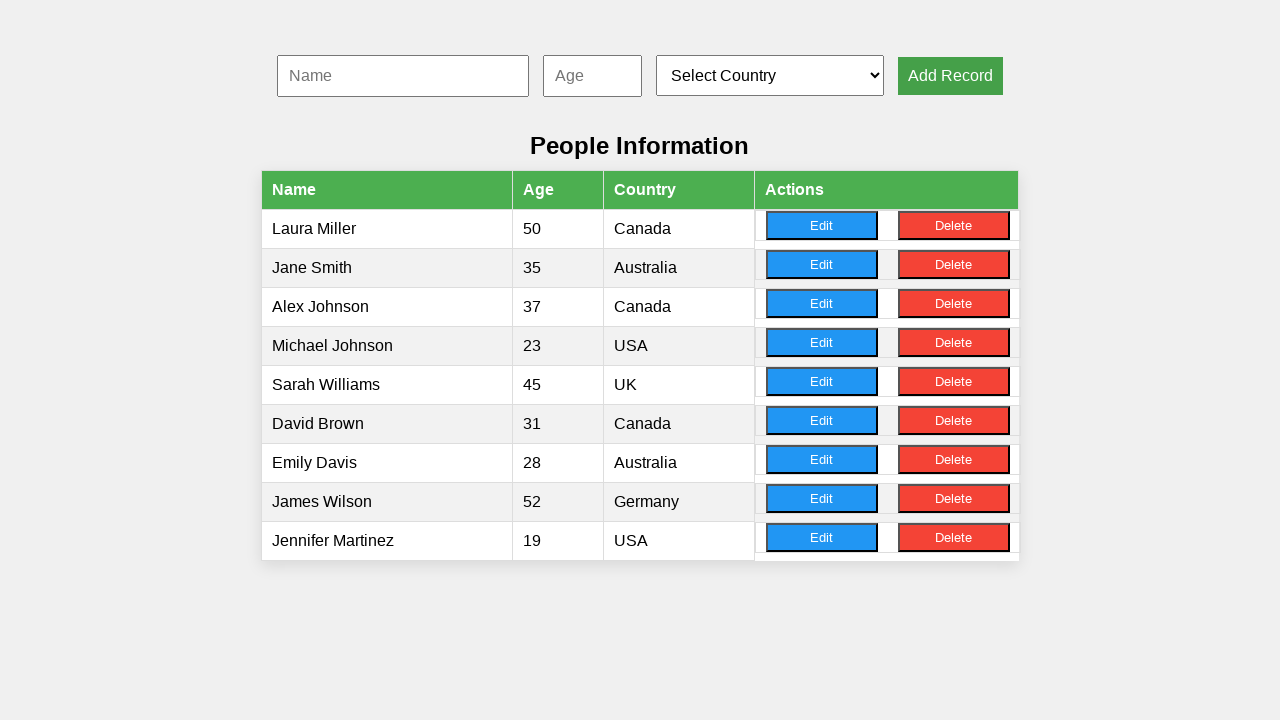

Filled name field with 'Robert Anderson' on #nameInput
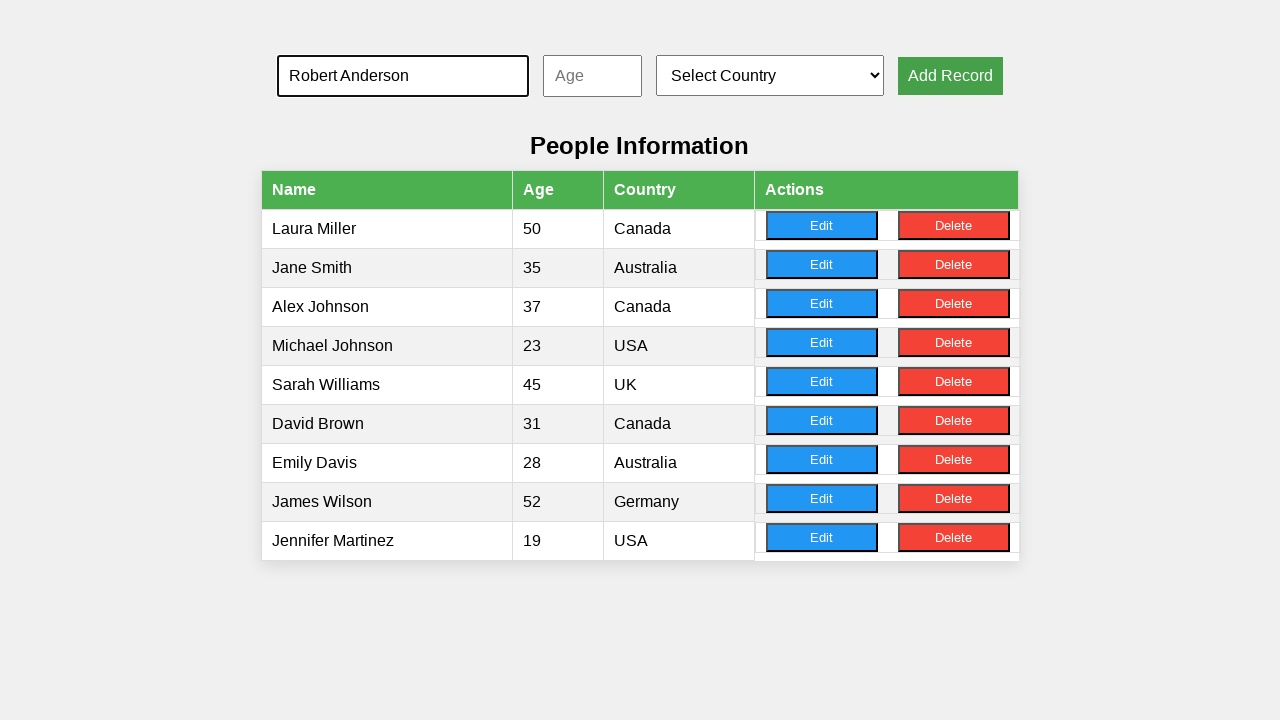

Filled age field with '67' on #ageInput
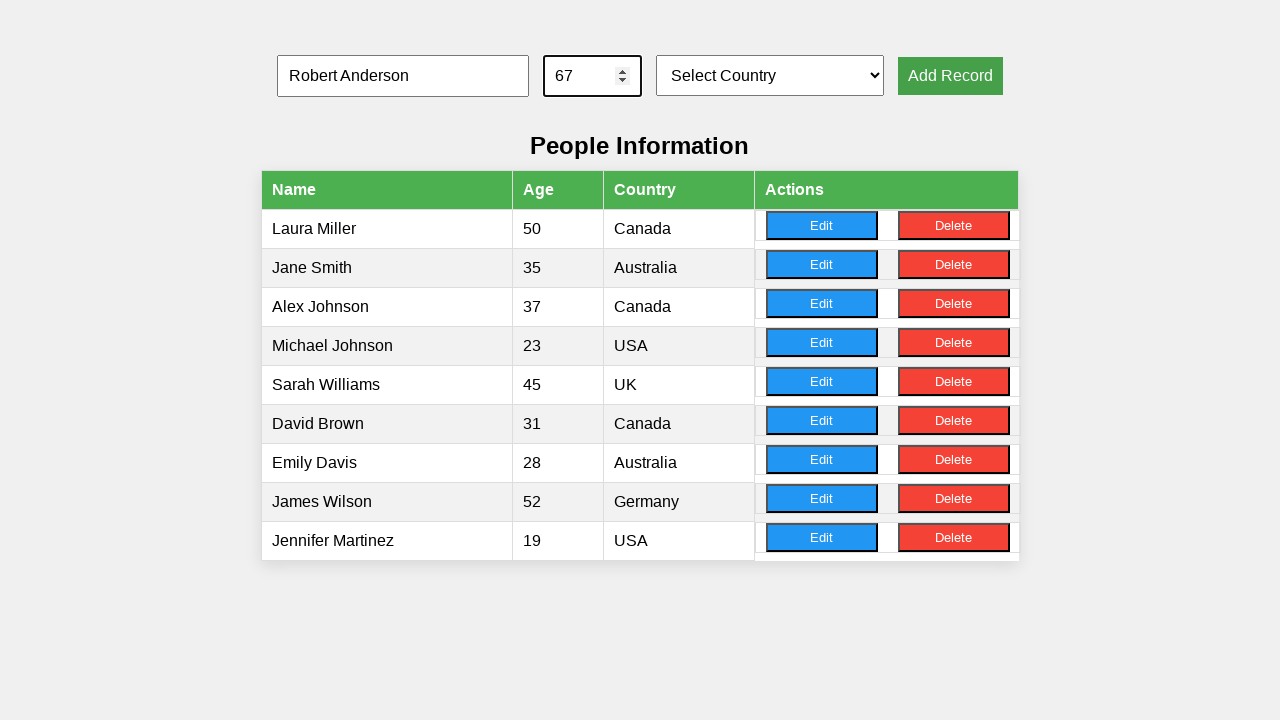

Selected country from dropdown at index 2 on #countrySelect
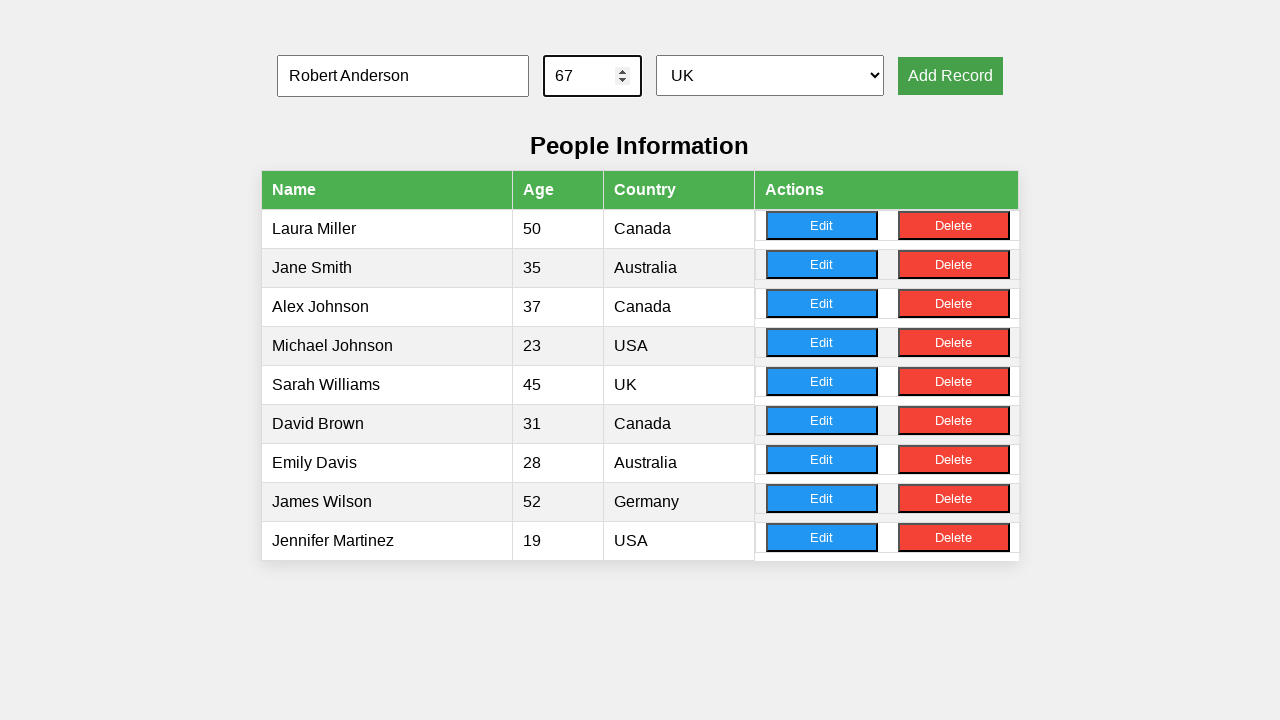

Clicked add record button for record 7 at (950, 76) on button[onclick='addRecord()']
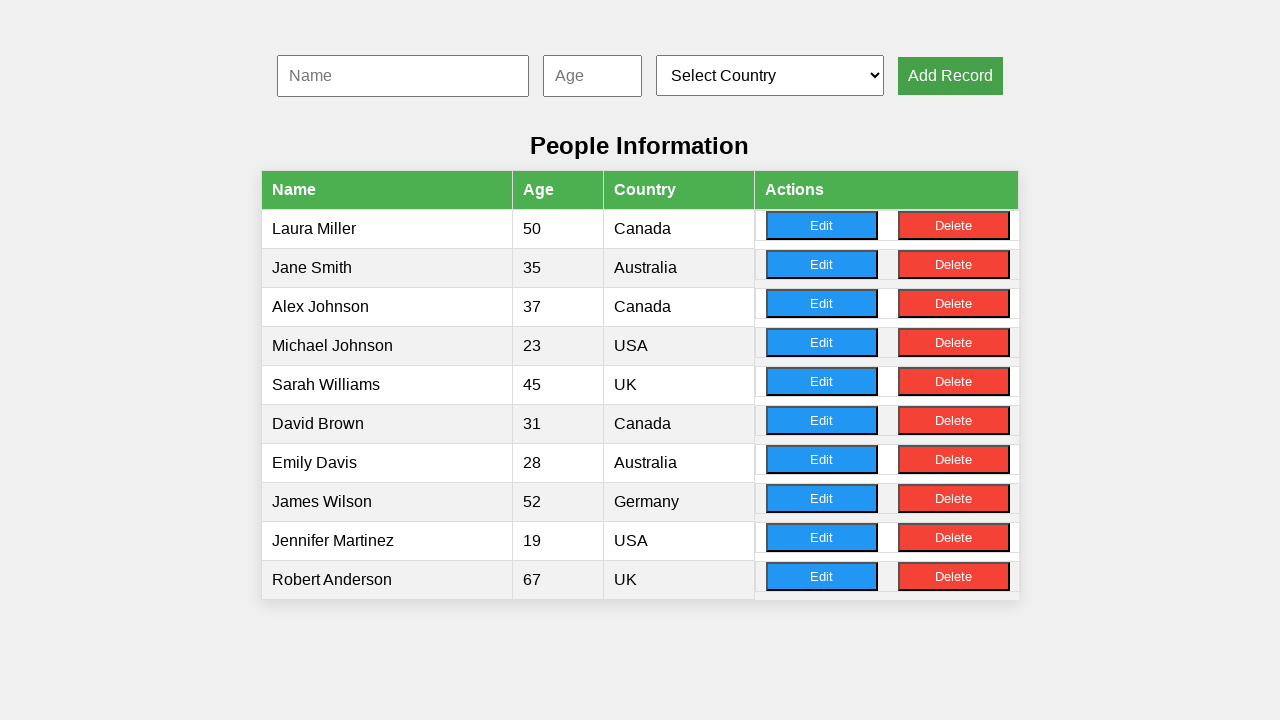

Filled name field with 'Lisa Taylor' on #nameInput
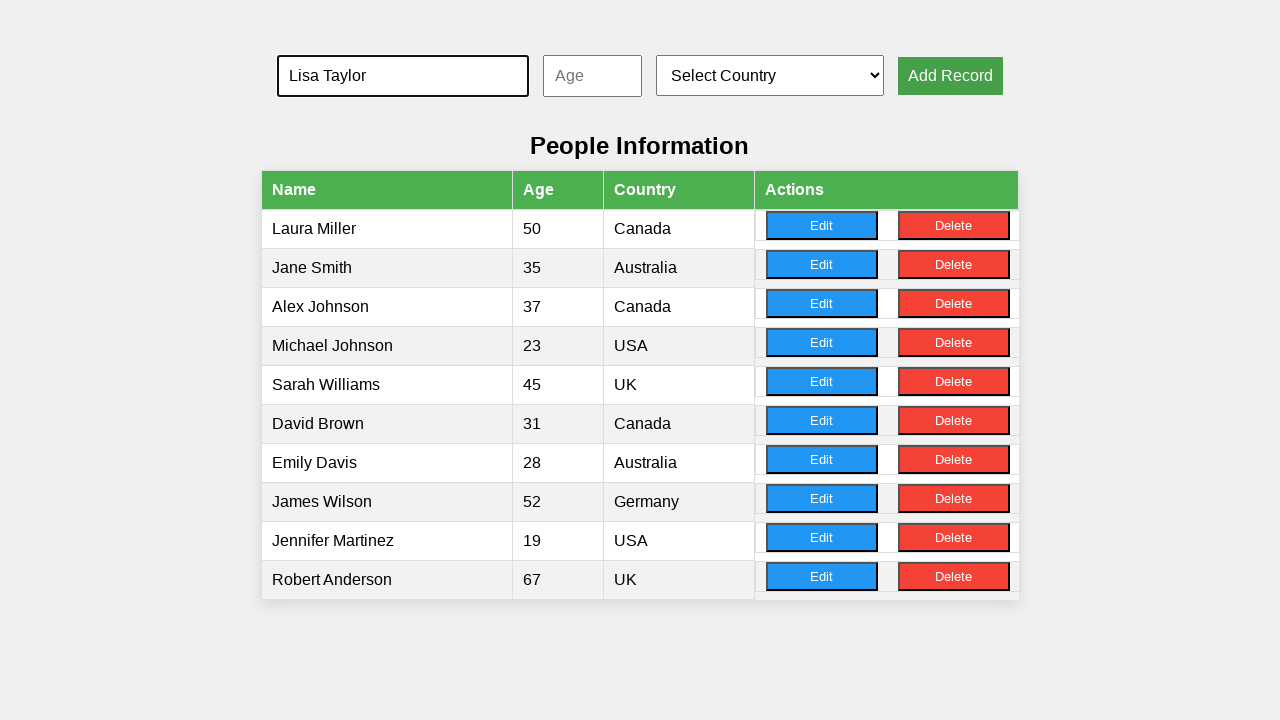

Filled age field with '34' on #ageInput
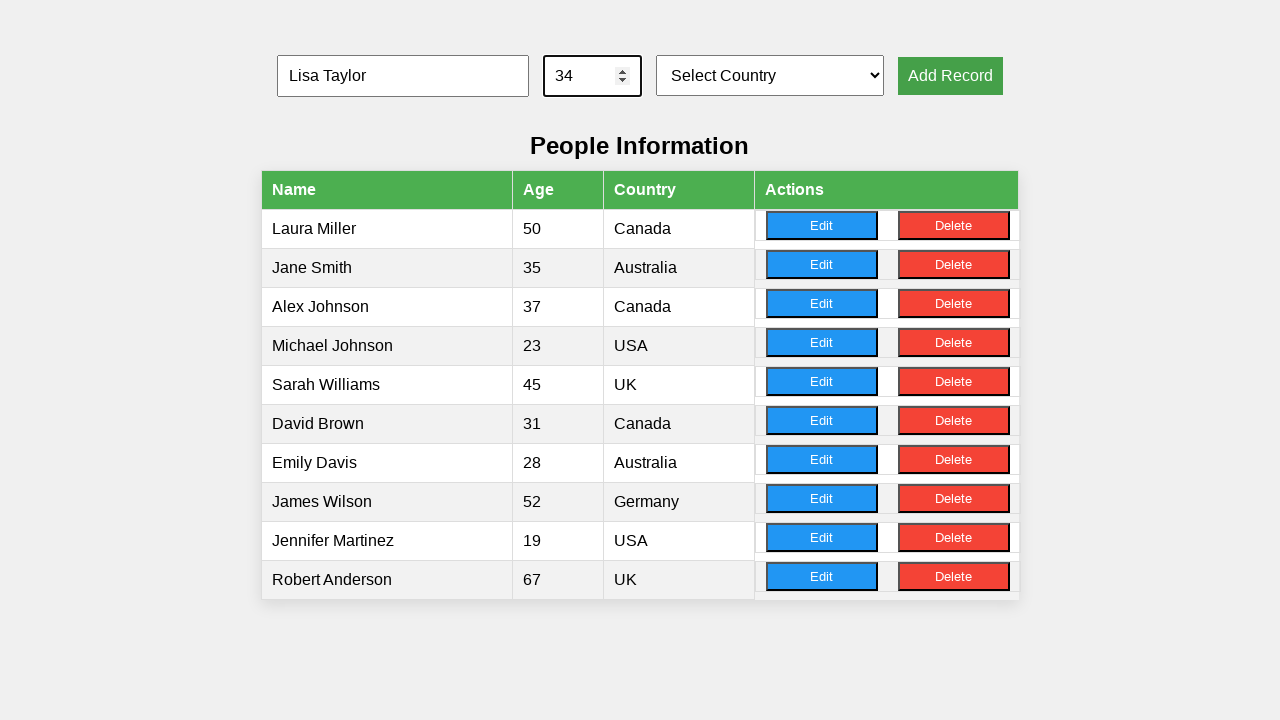

Selected country from dropdown at index 3 on #countrySelect
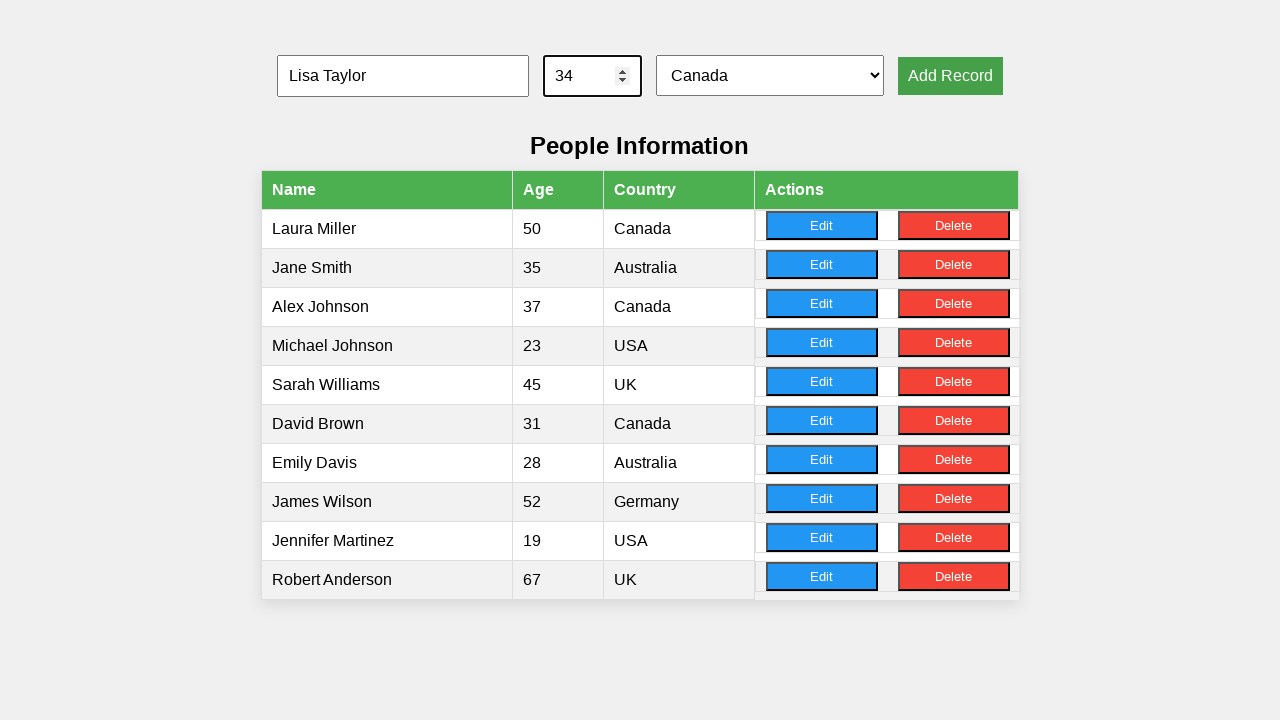

Clicked add record button for record 8 at (950, 76) on button[onclick='addRecord()']
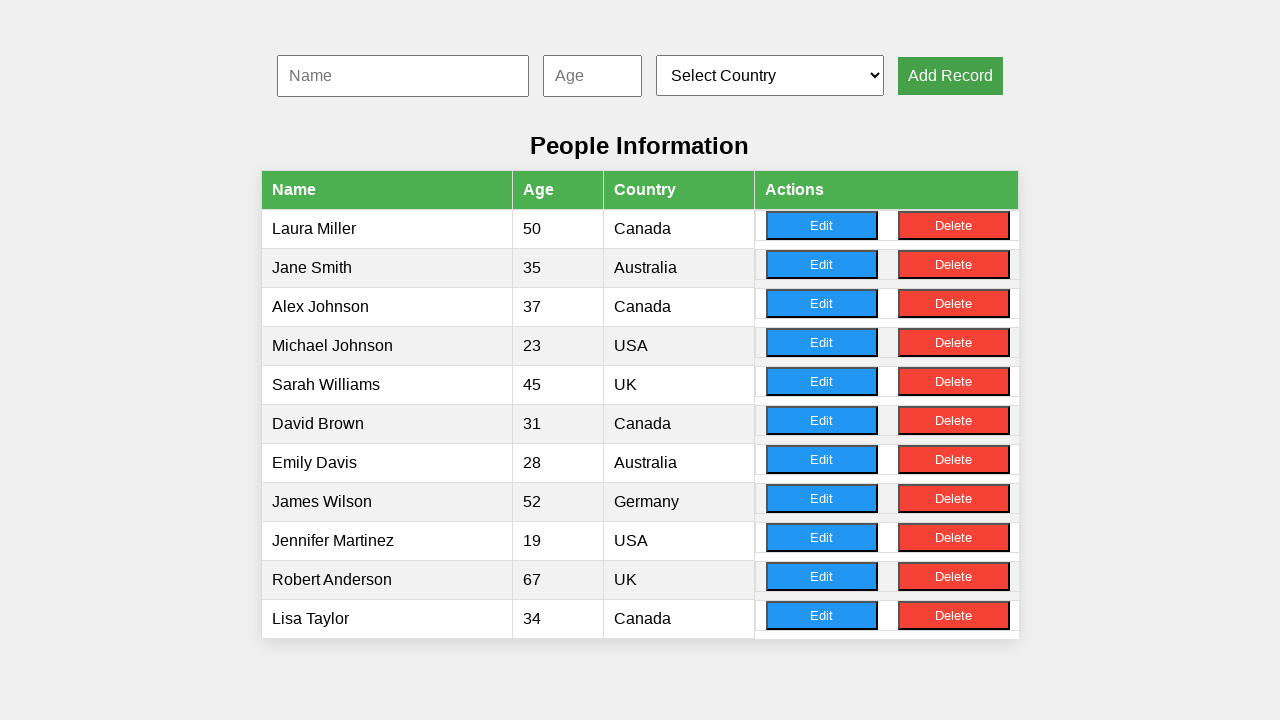

Filled name field with 'William Thomas' on #nameInput
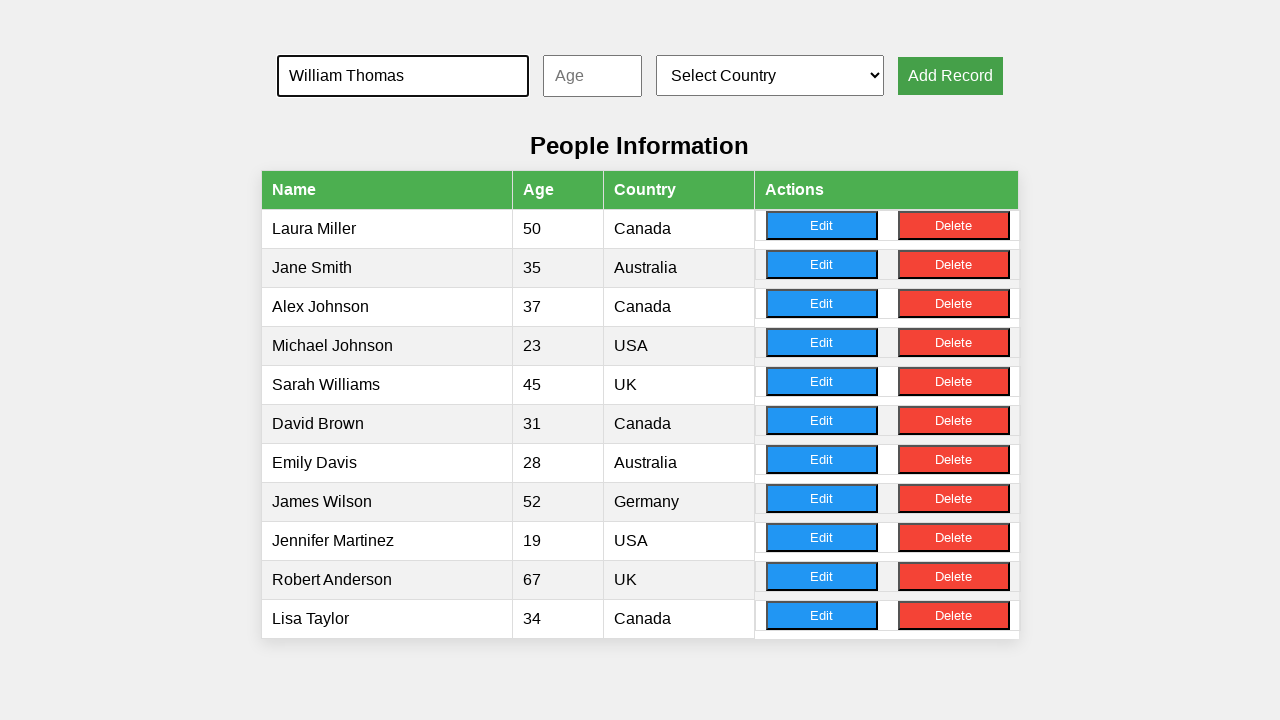

Filled age field with '41' on #ageInput
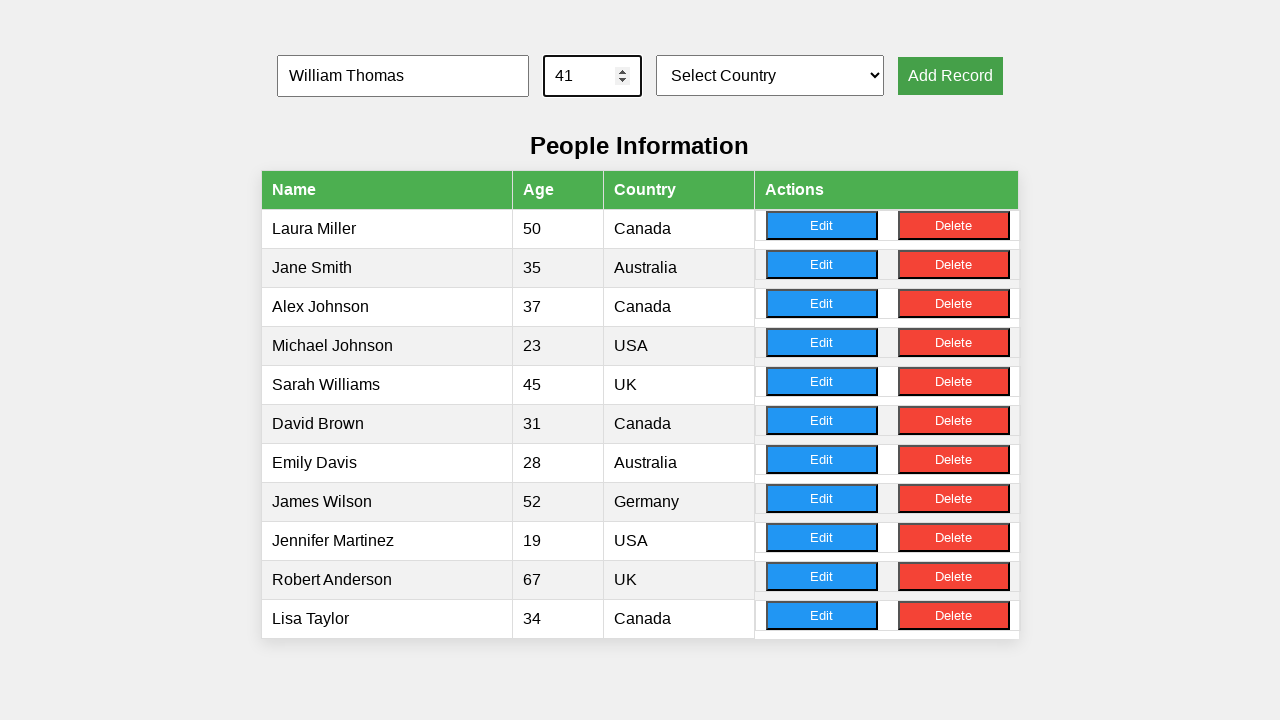

Selected country from dropdown at index 4 on #countrySelect
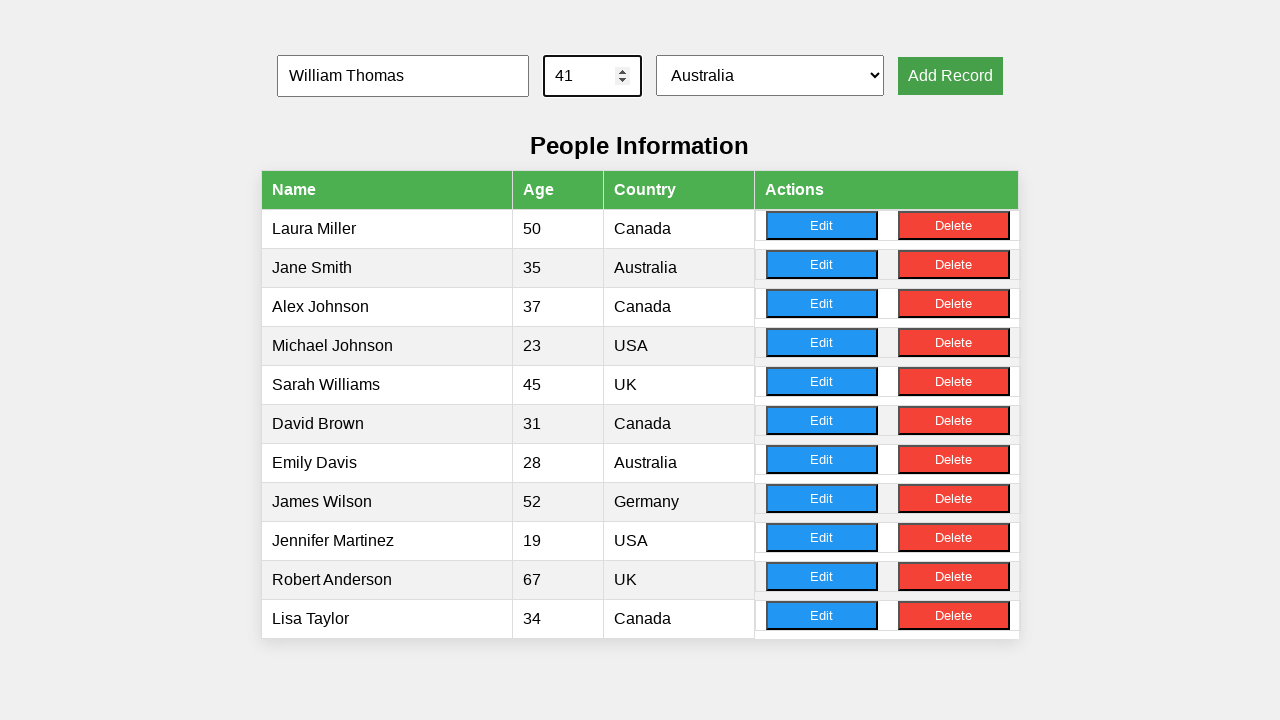

Clicked add record button for record 9 at (950, 76) on button[onclick='addRecord()']
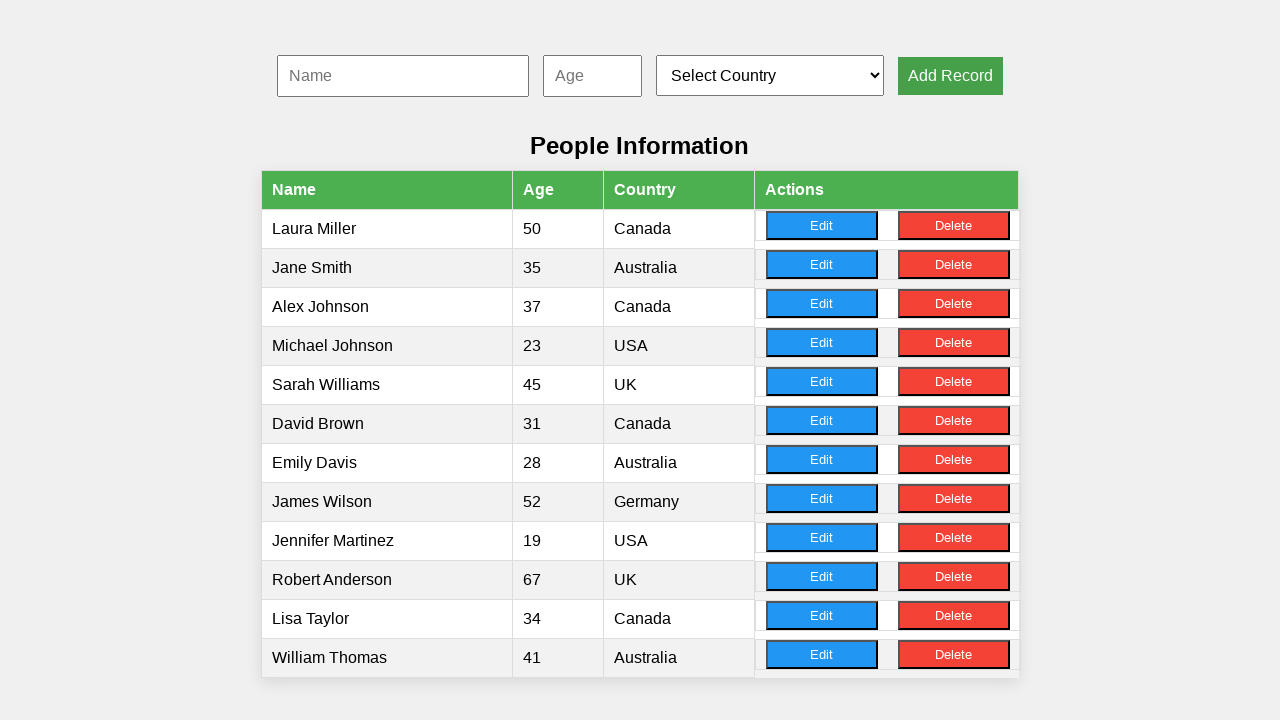

Filled name field with 'Amanda Garcia' on #nameInput
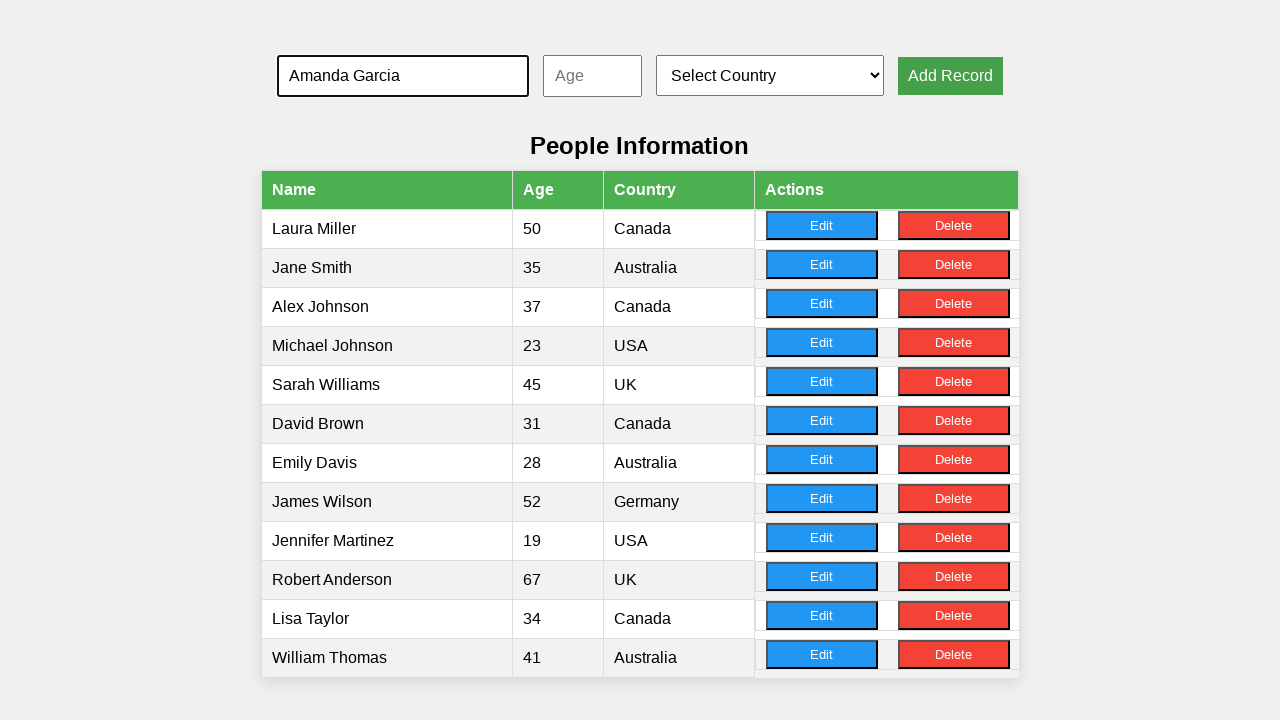

Filled age field with '25' on #ageInput
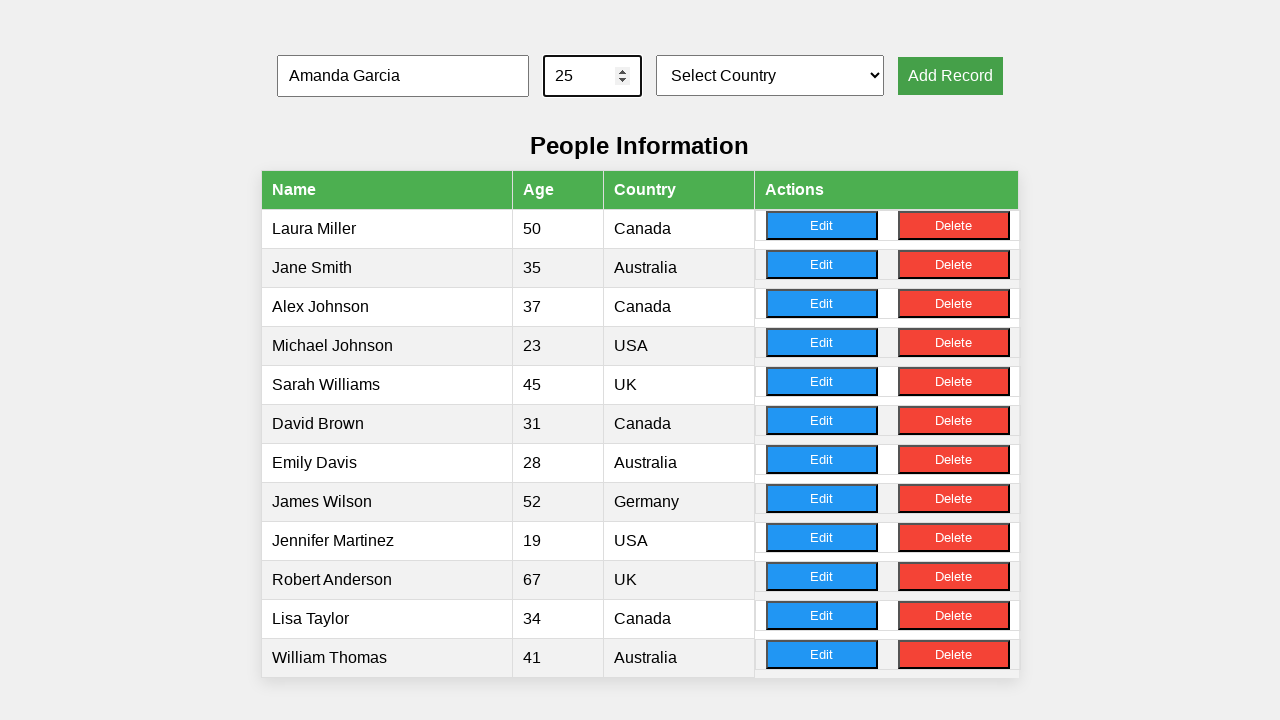

Selected country from dropdown at index 5 on #countrySelect
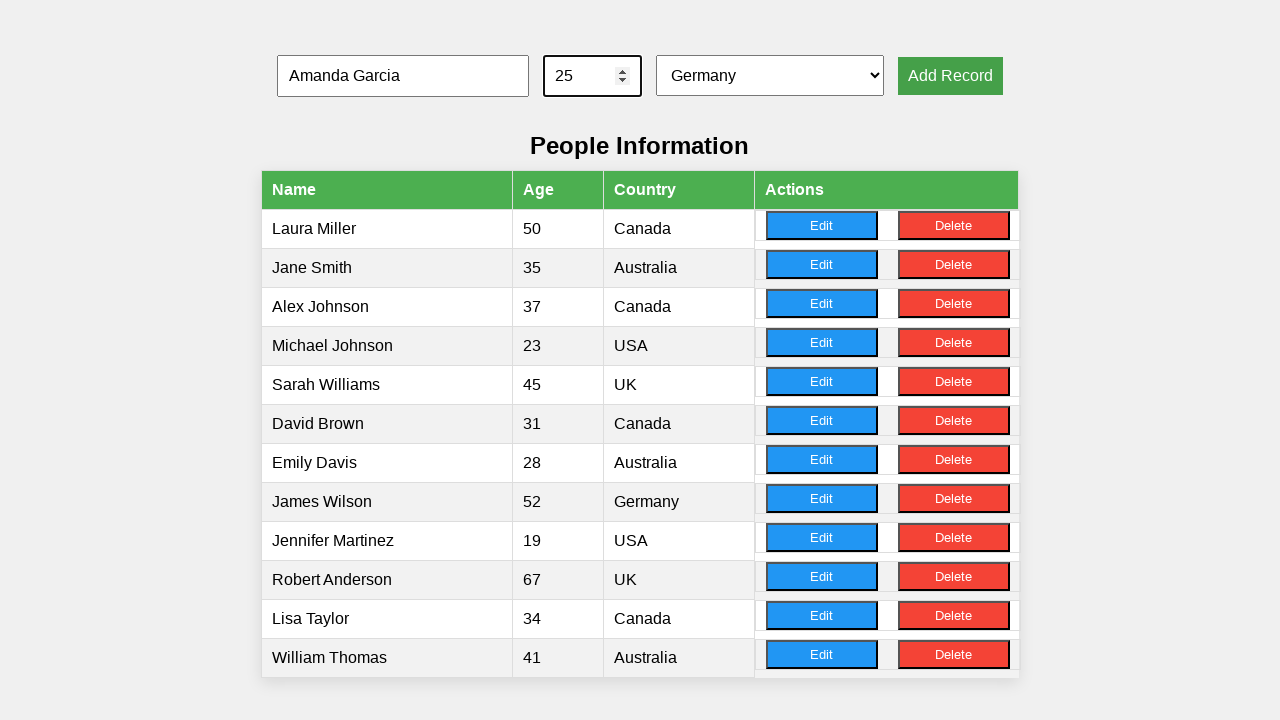

Clicked add record button for record 10 at (950, 76) on button[onclick='addRecord()']
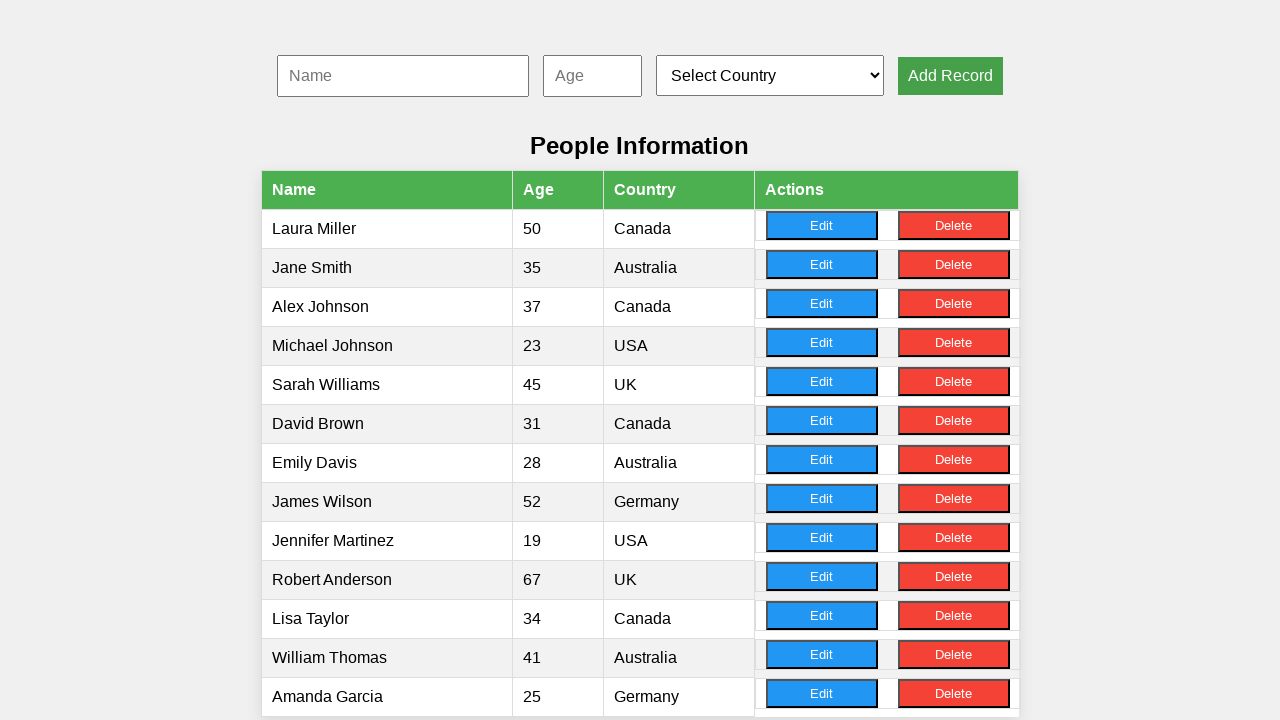

Filled name field with 'Christopher Lee' on #nameInput
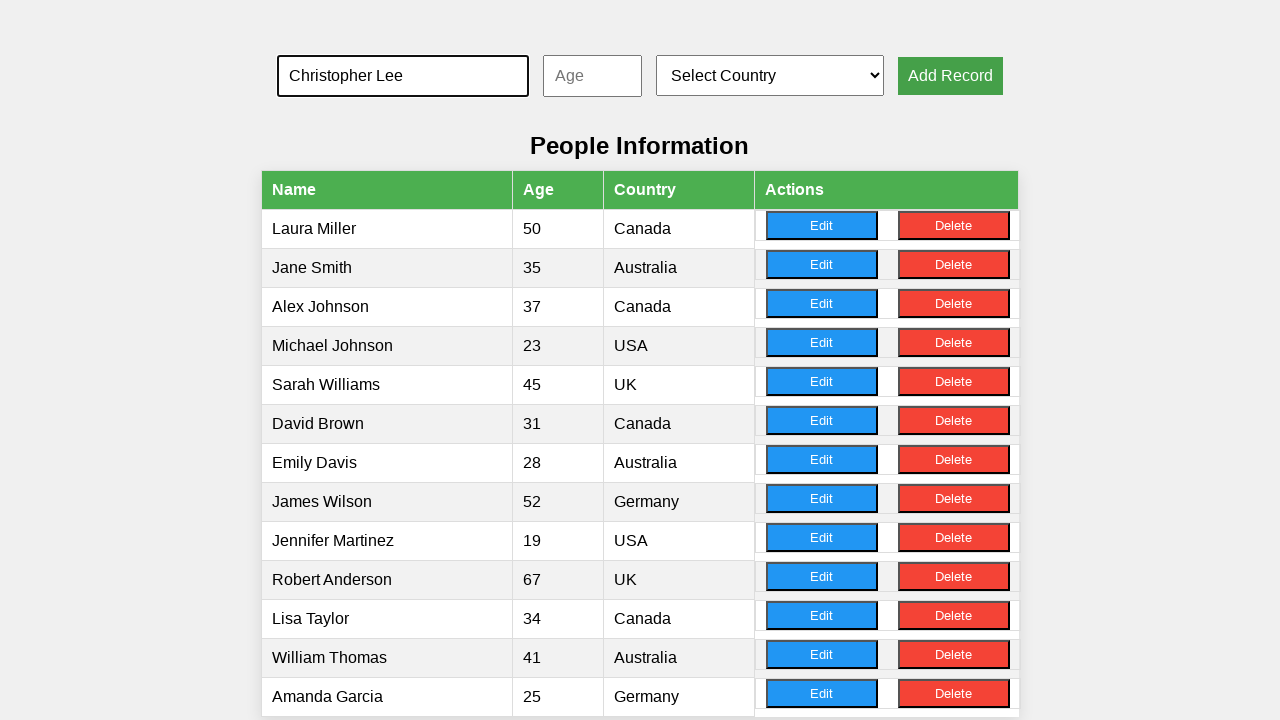

Filled age field with '38' on #ageInput
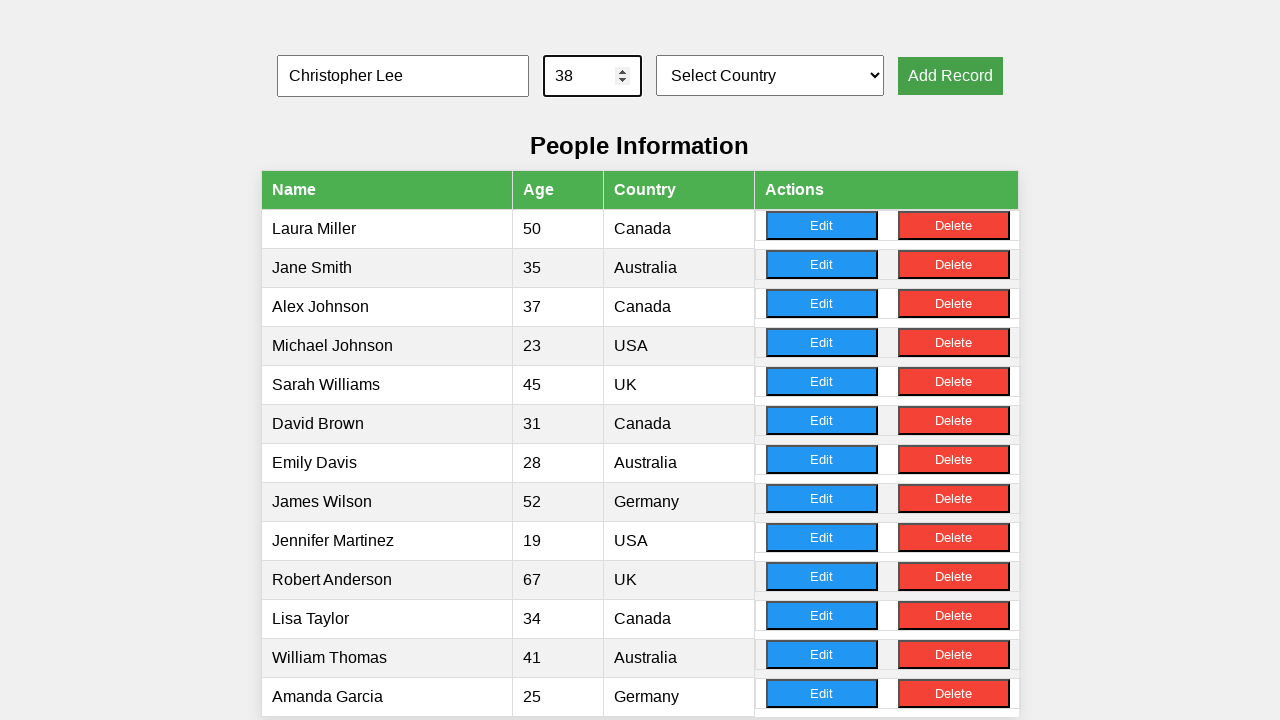

Selected country from dropdown at index 1 on #countrySelect
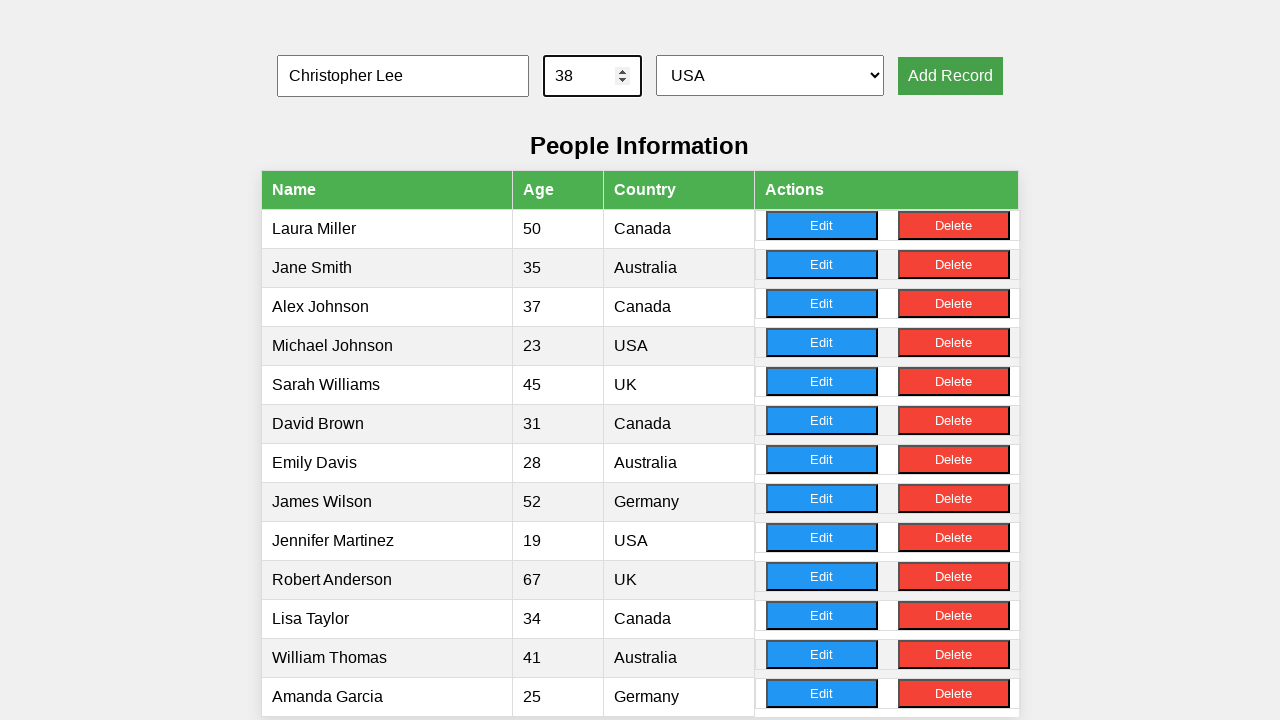

Clicked add record button for record 11 at (950, 76) on button[onclick='addRecord()']
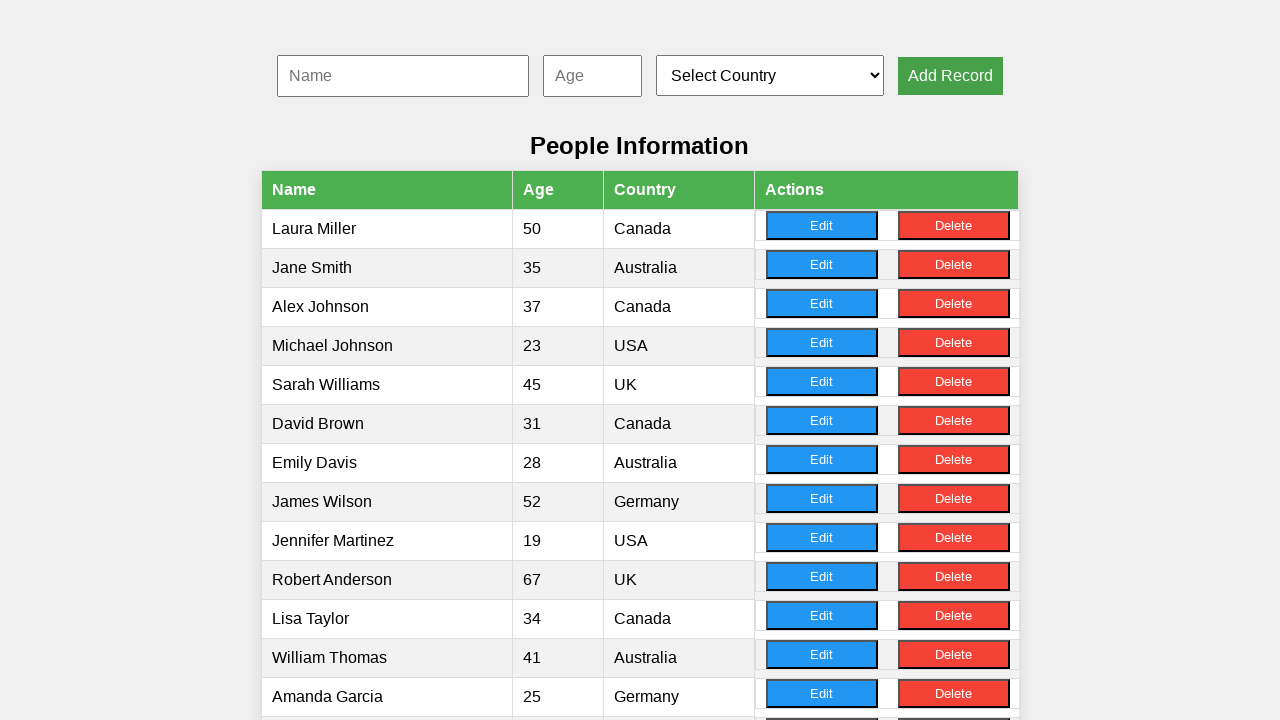

Web table loaded with all records
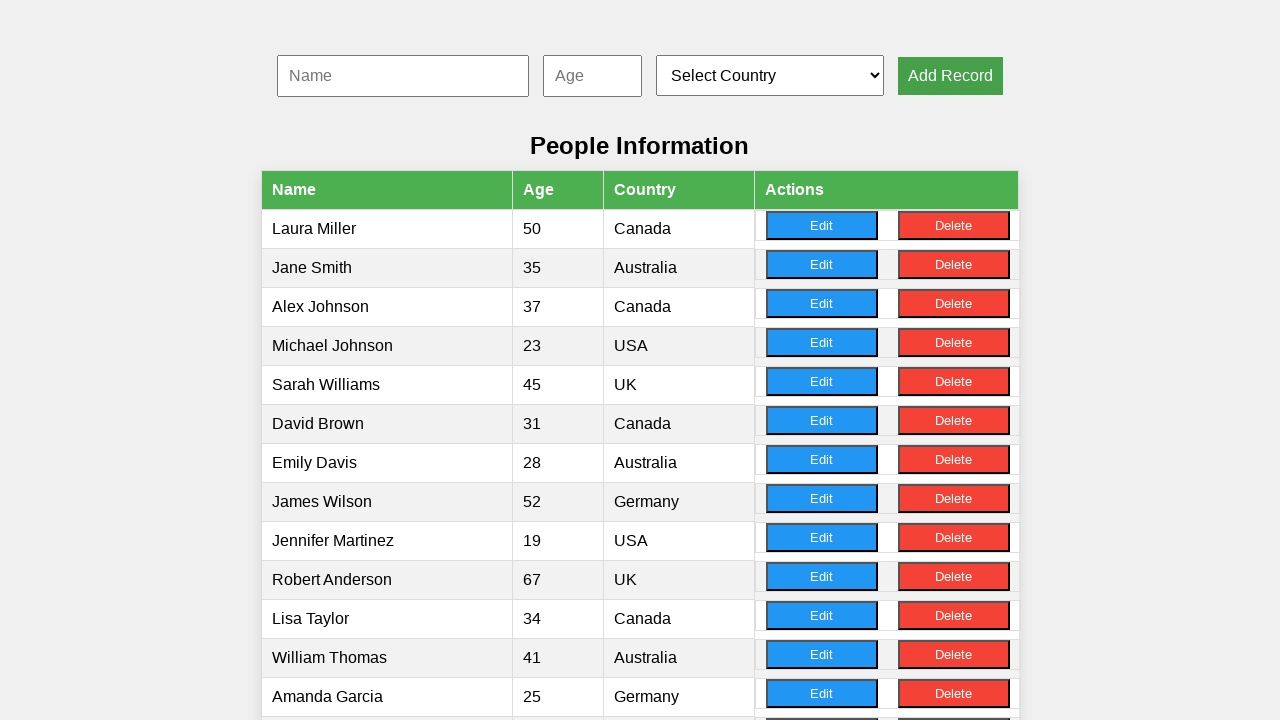

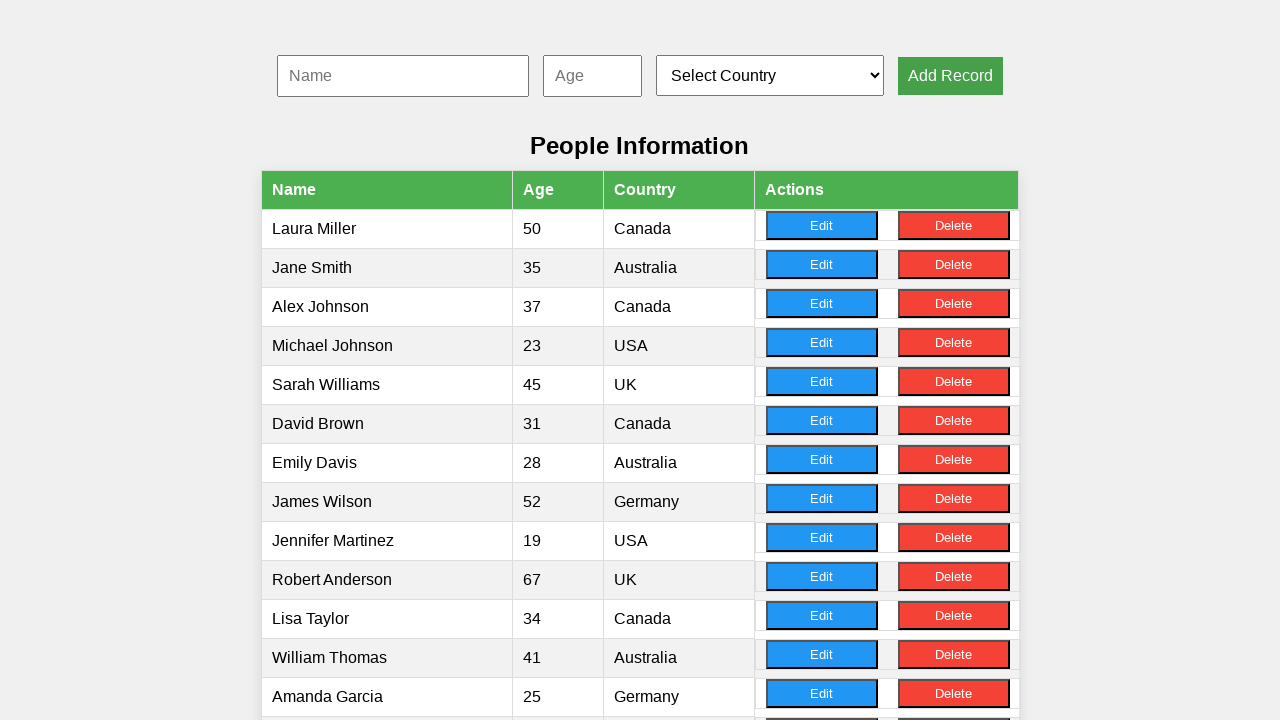